Tests browser window resize functionality by cycling through various screen resolutions and verifying the window dimensions are set correctly, then maximizes the window.

Starting URL: http://www.powinenergy.com/news

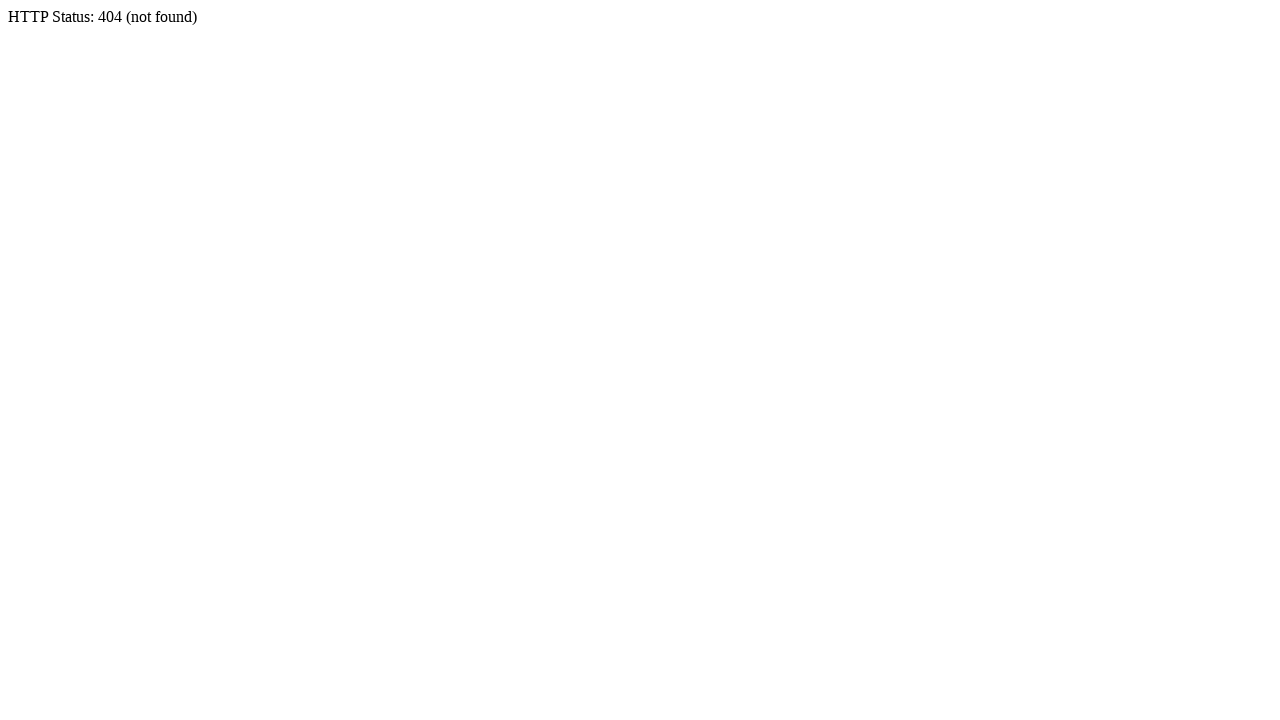

Set viewport to 1366x768
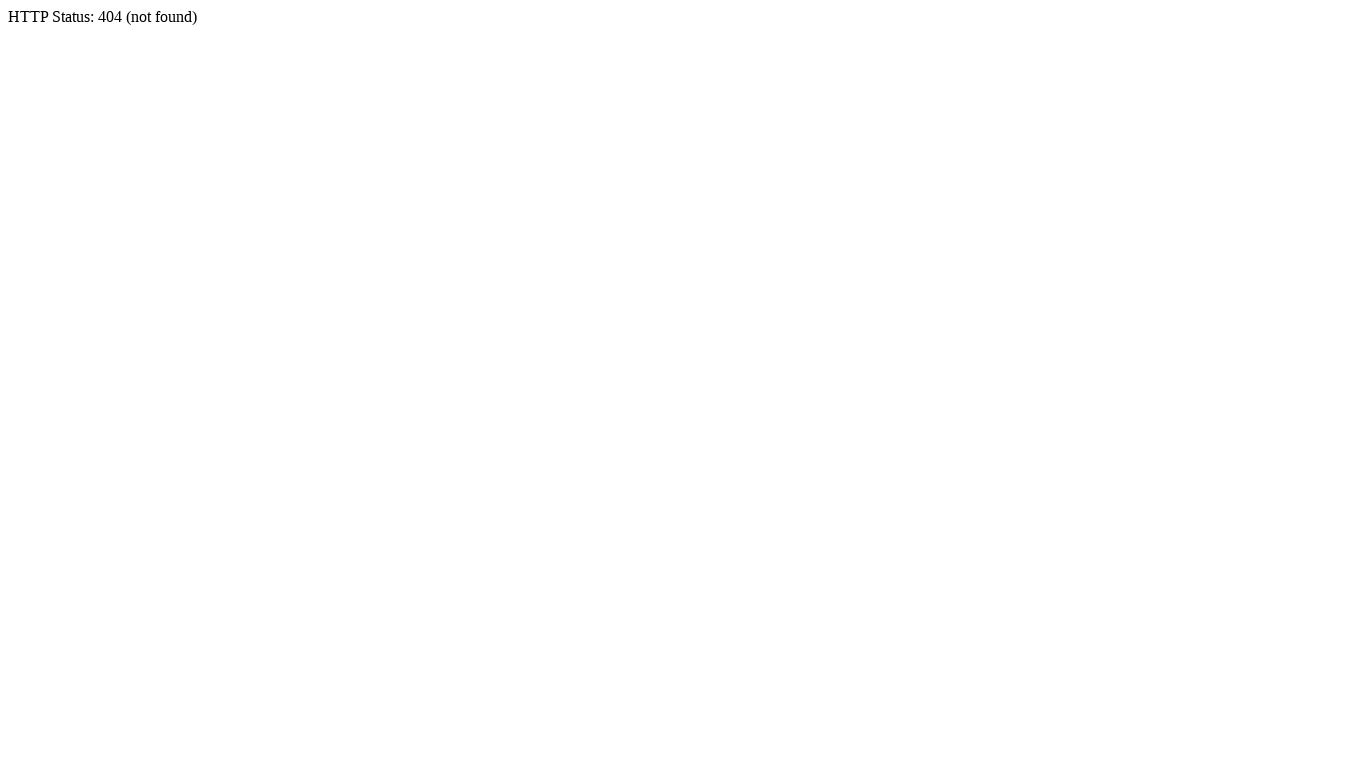

Waited 2 seconds for viewport 1366x768 to render
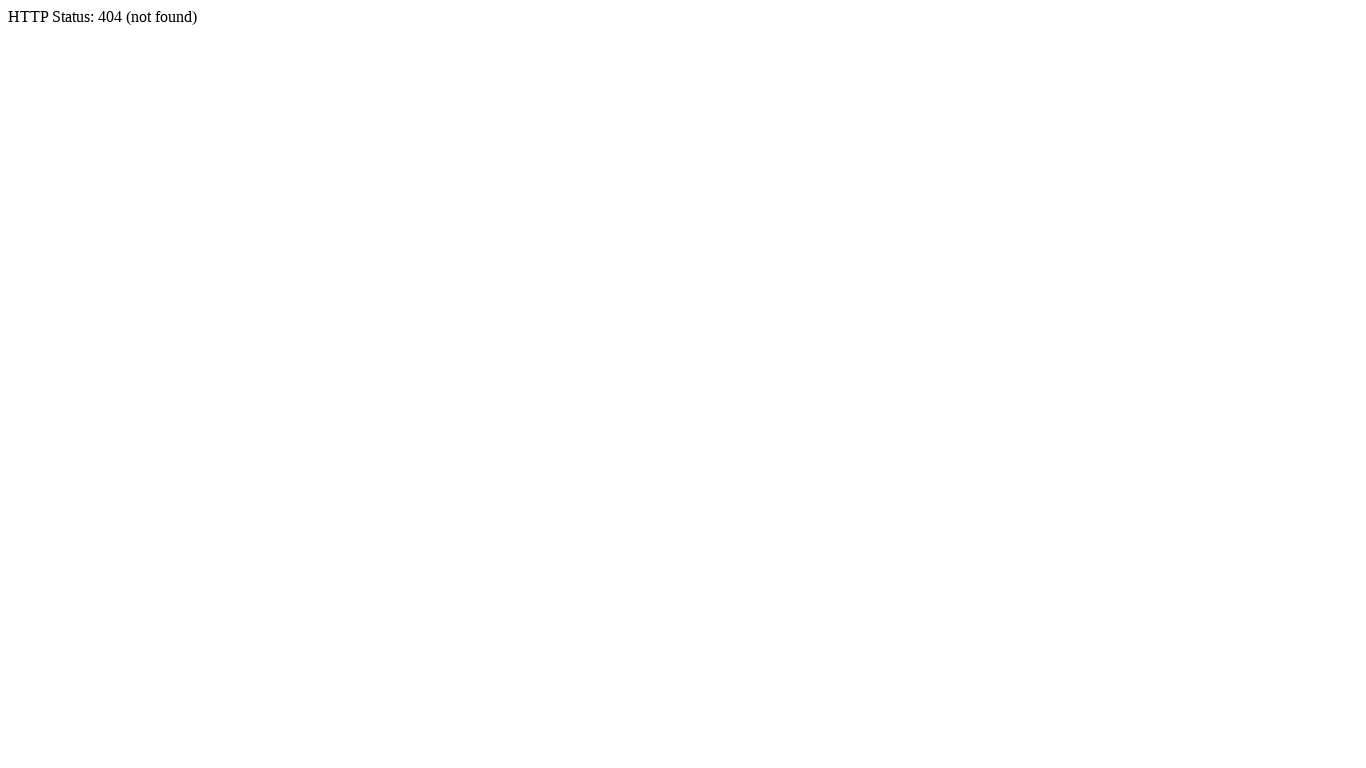

Verified viewport dimensions are 1366x768
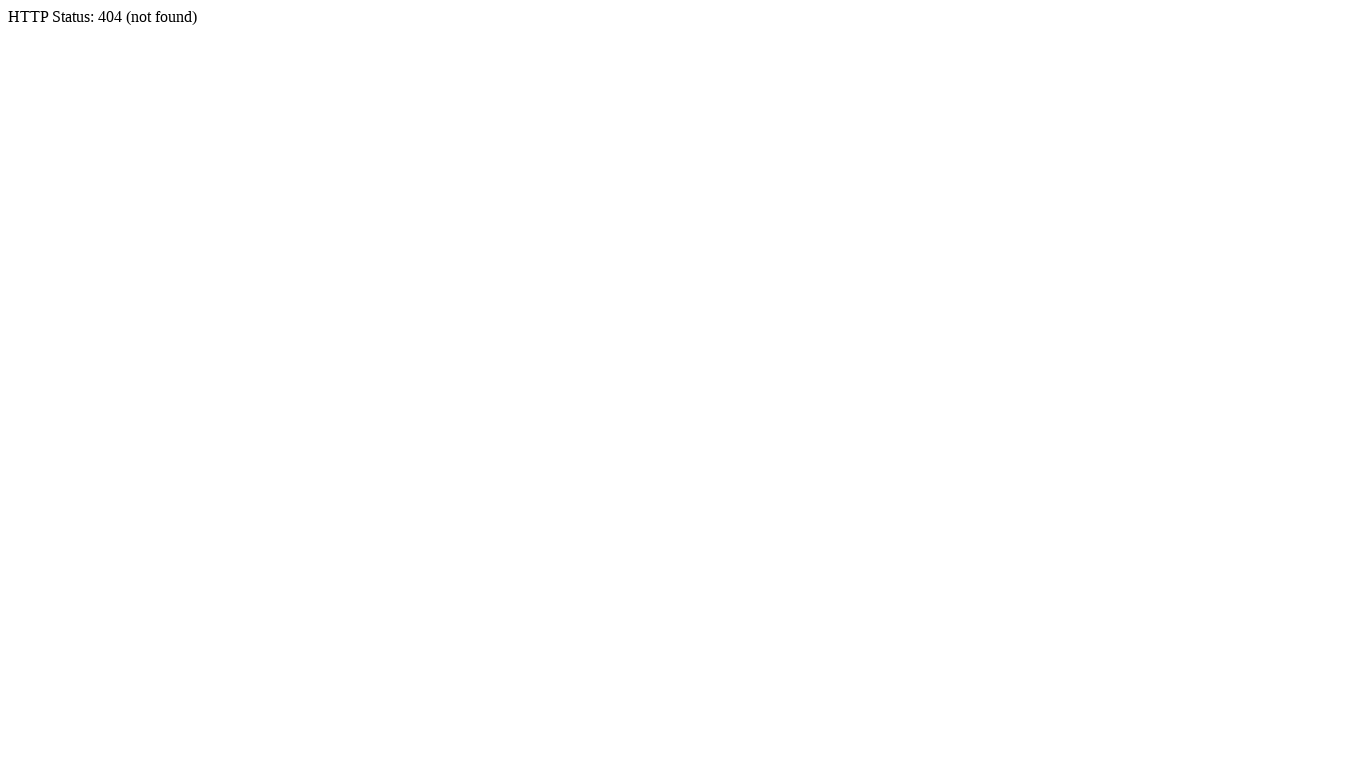

Set viewport to 1920x1080
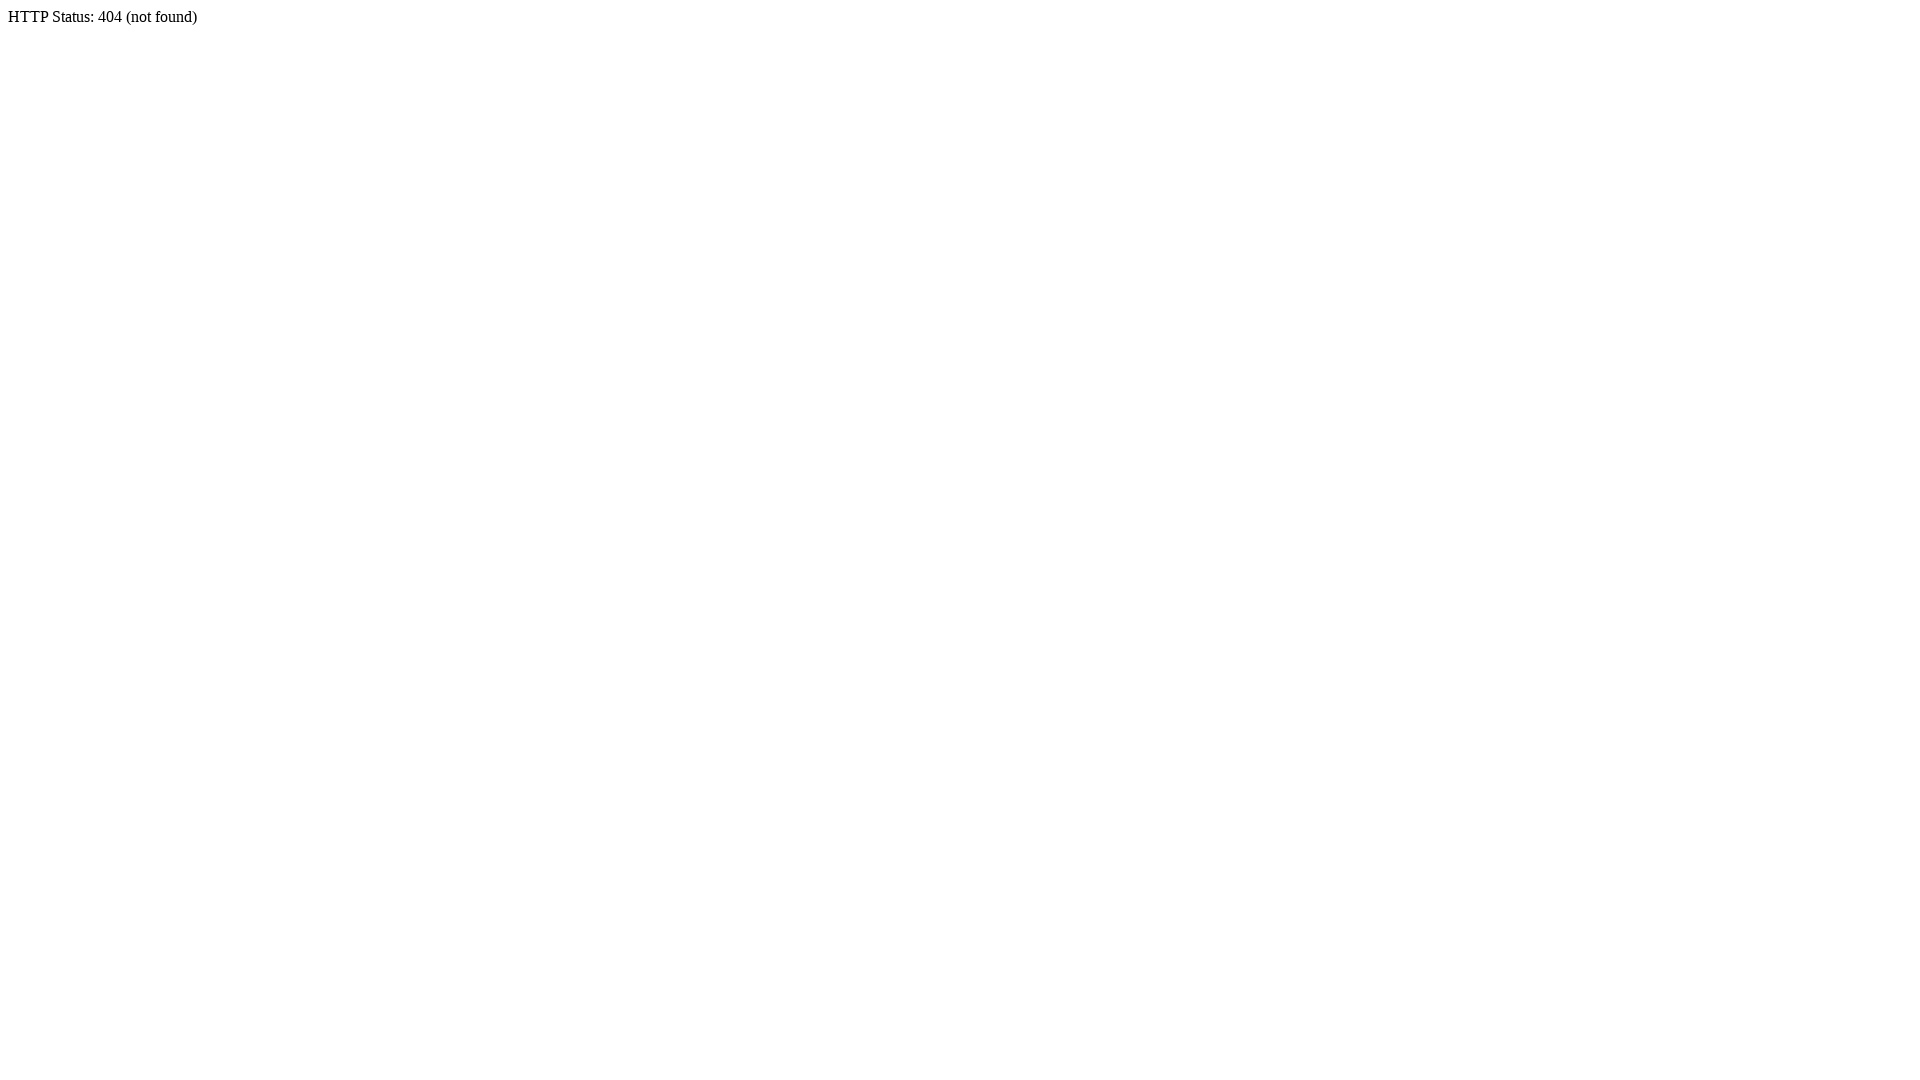

Waited 2 seconds for viewport 1920x1080 to render
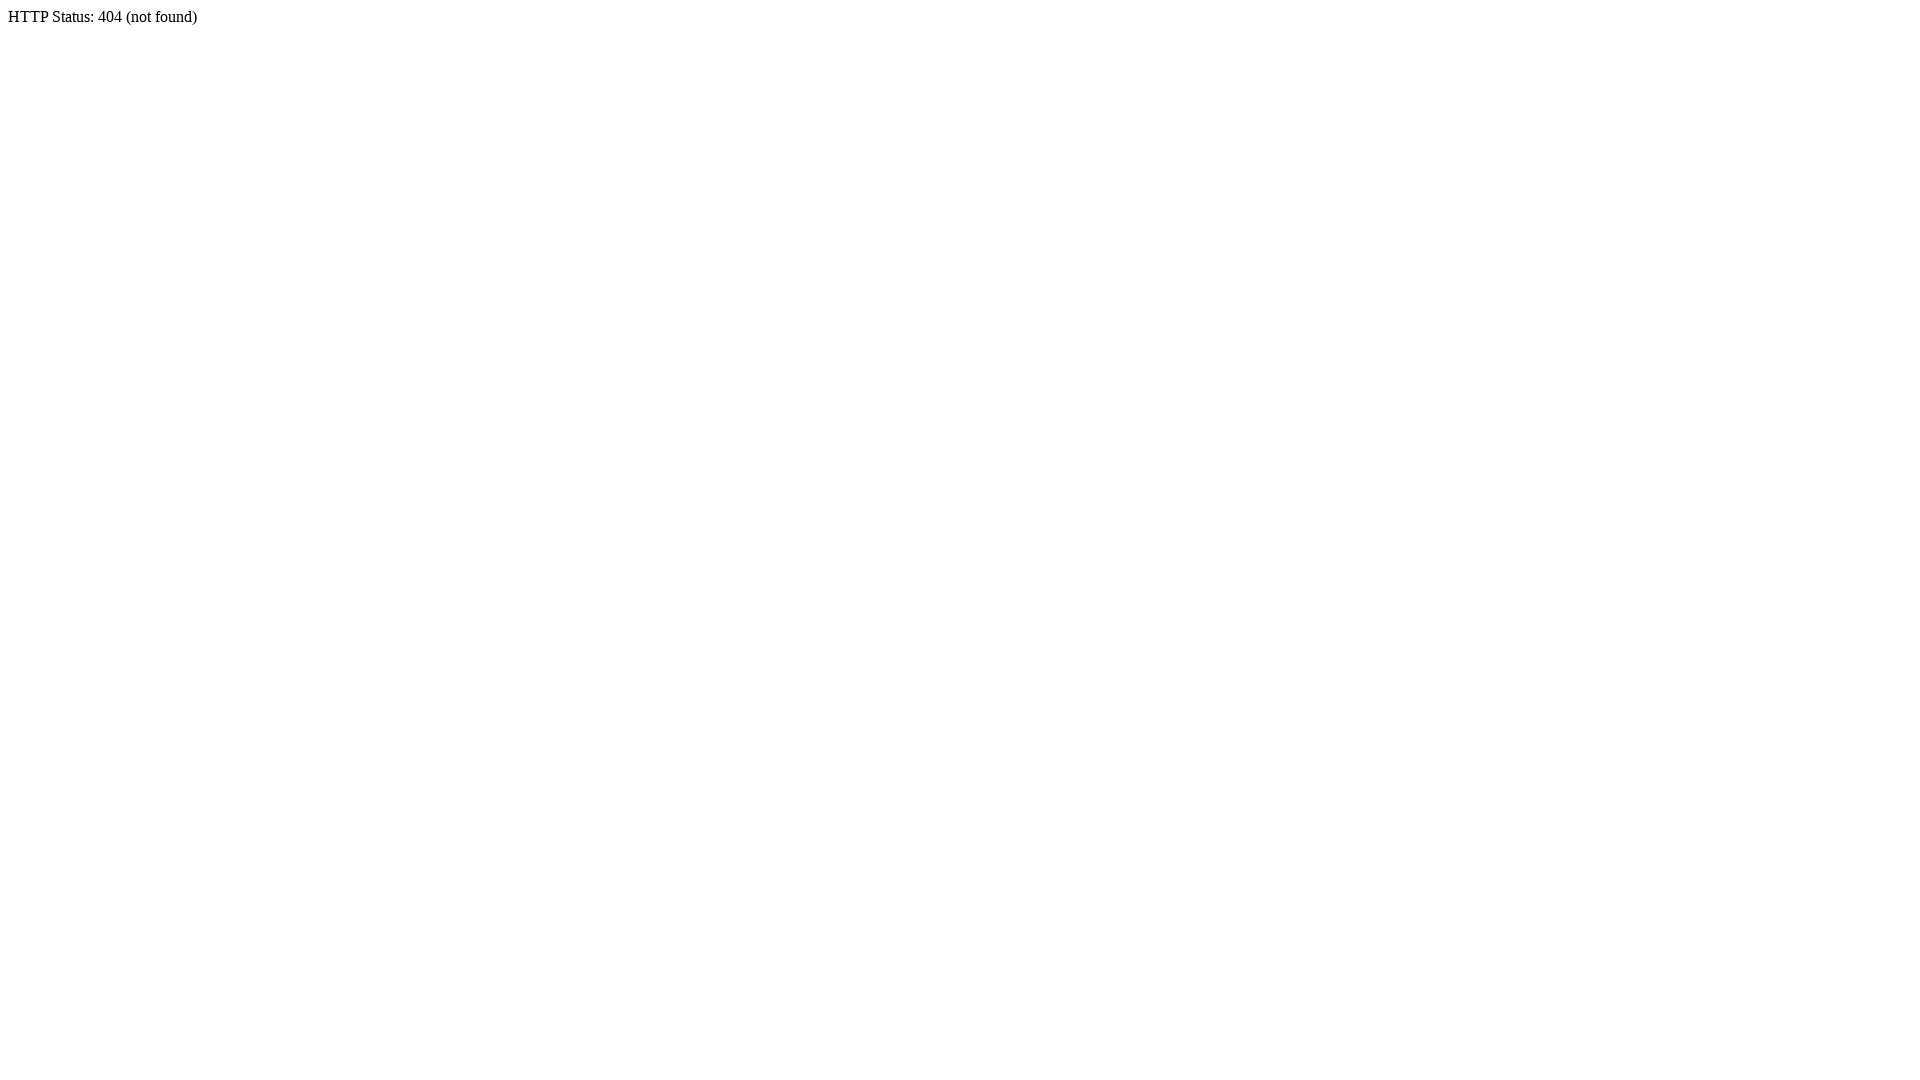

Verified viewport dimensions are 1920x1080
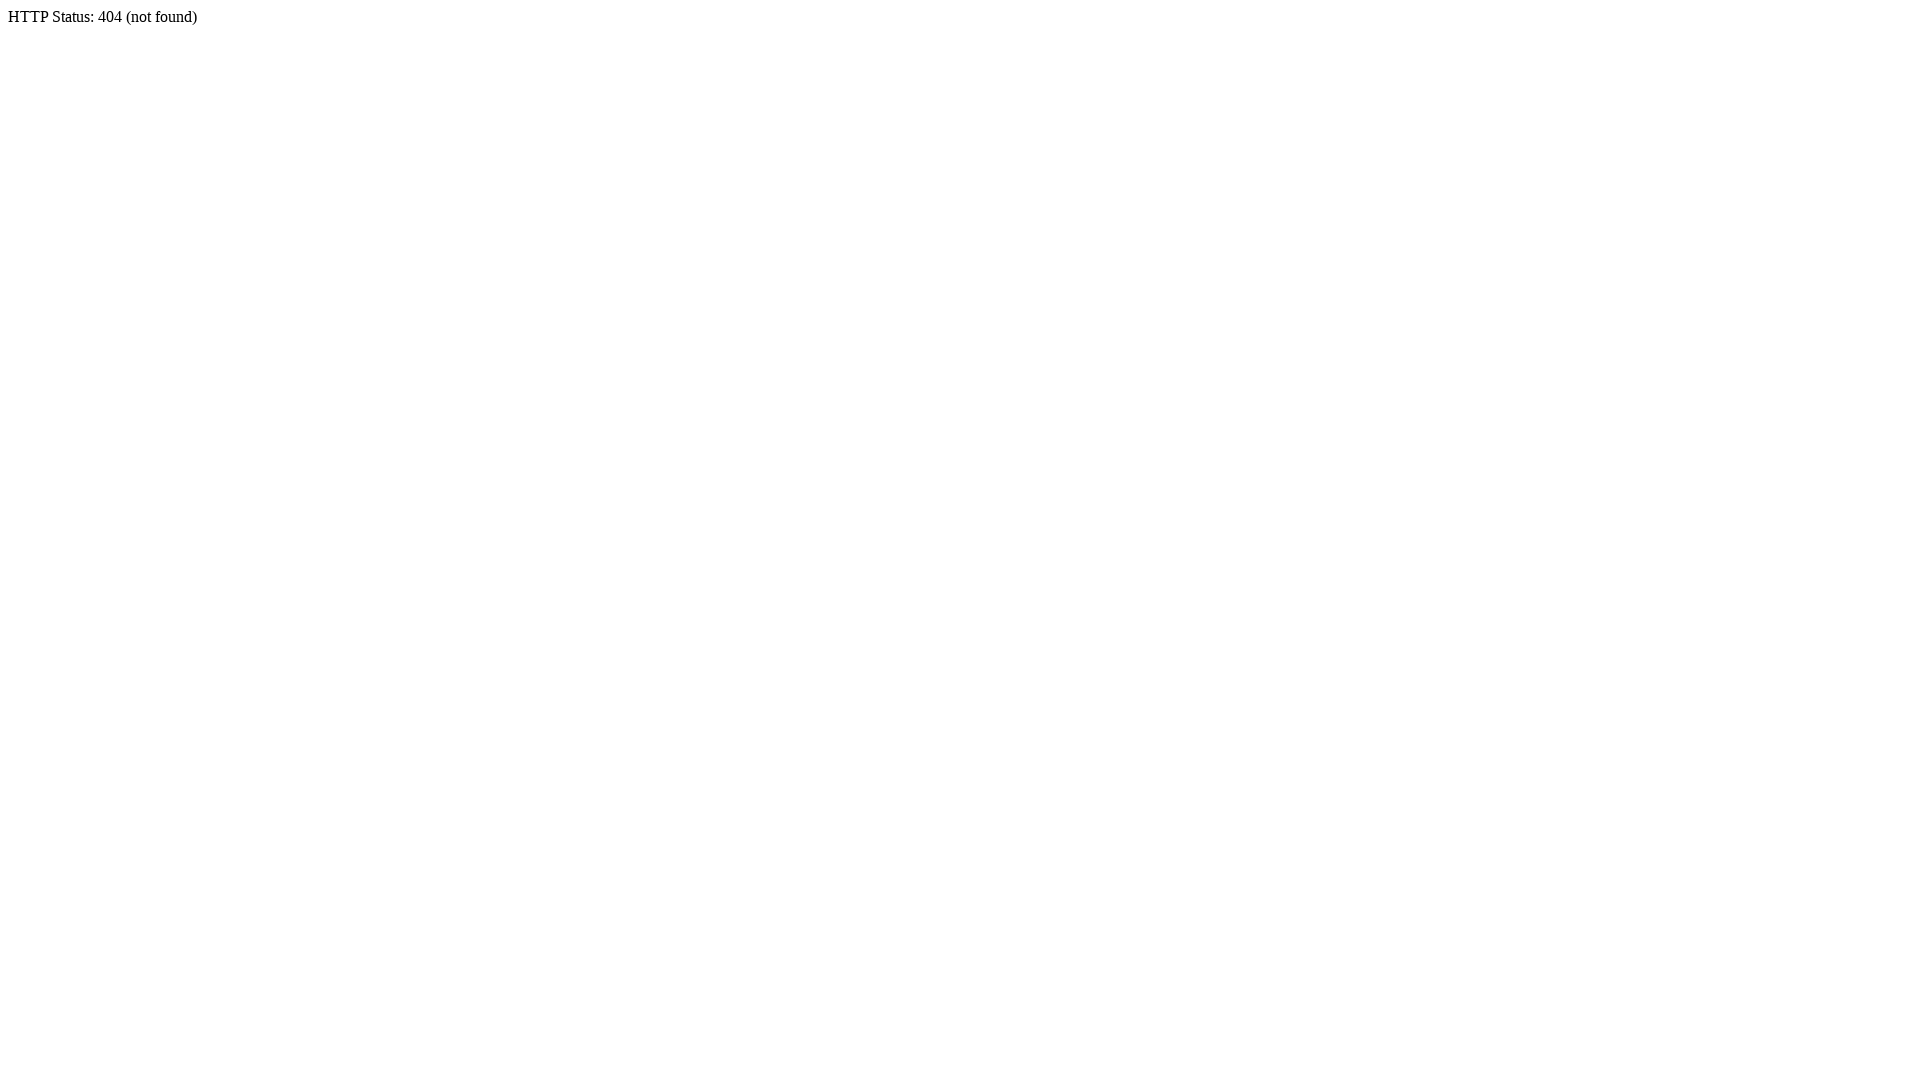

Set viewport to 1280x800
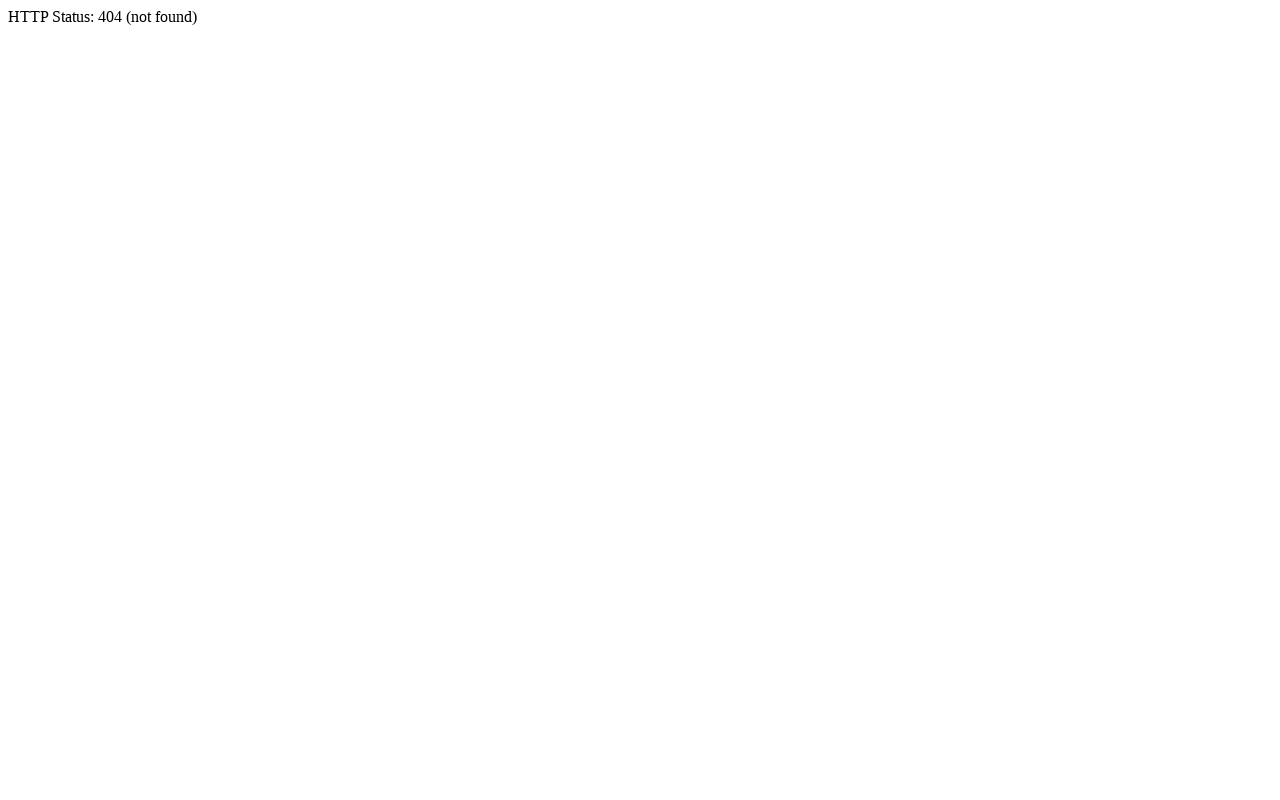

Waited 2 seconds for viewport 1280x800 to render
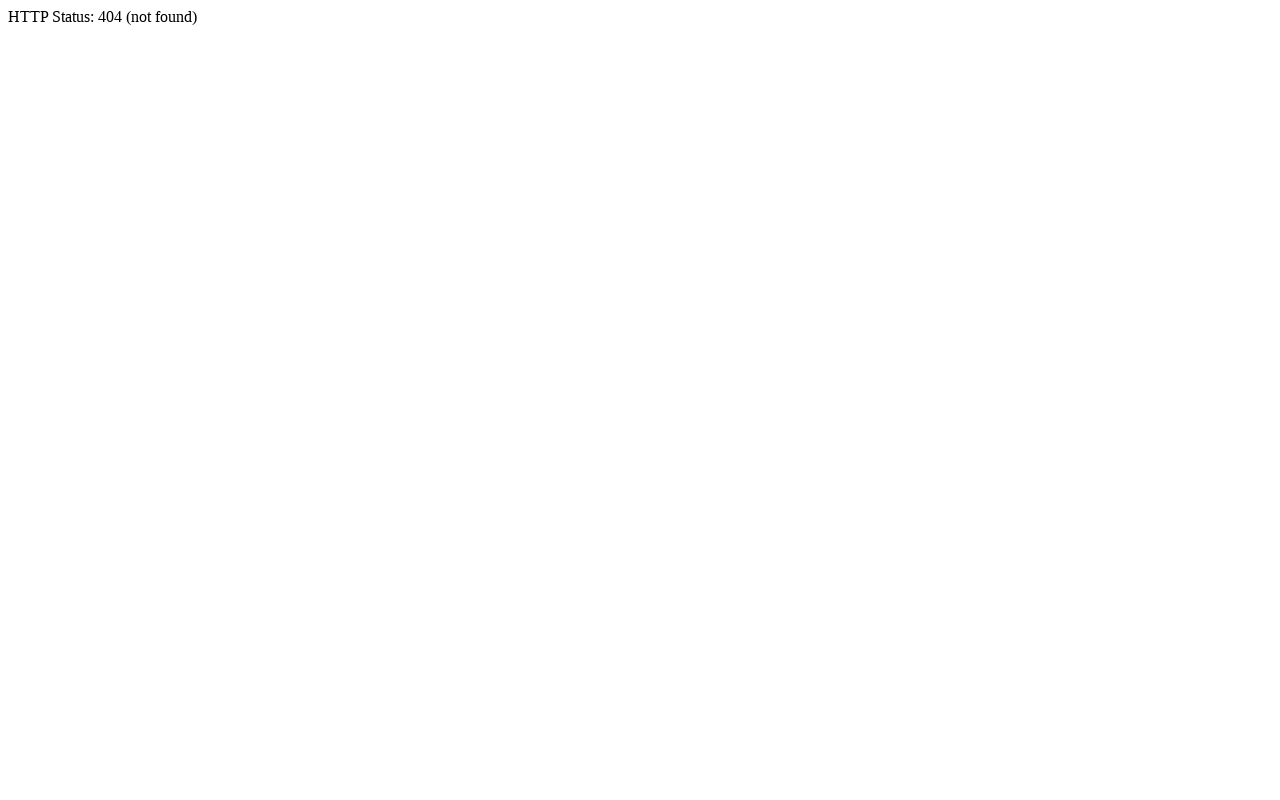

Verified viewport dimensions are 1280x800
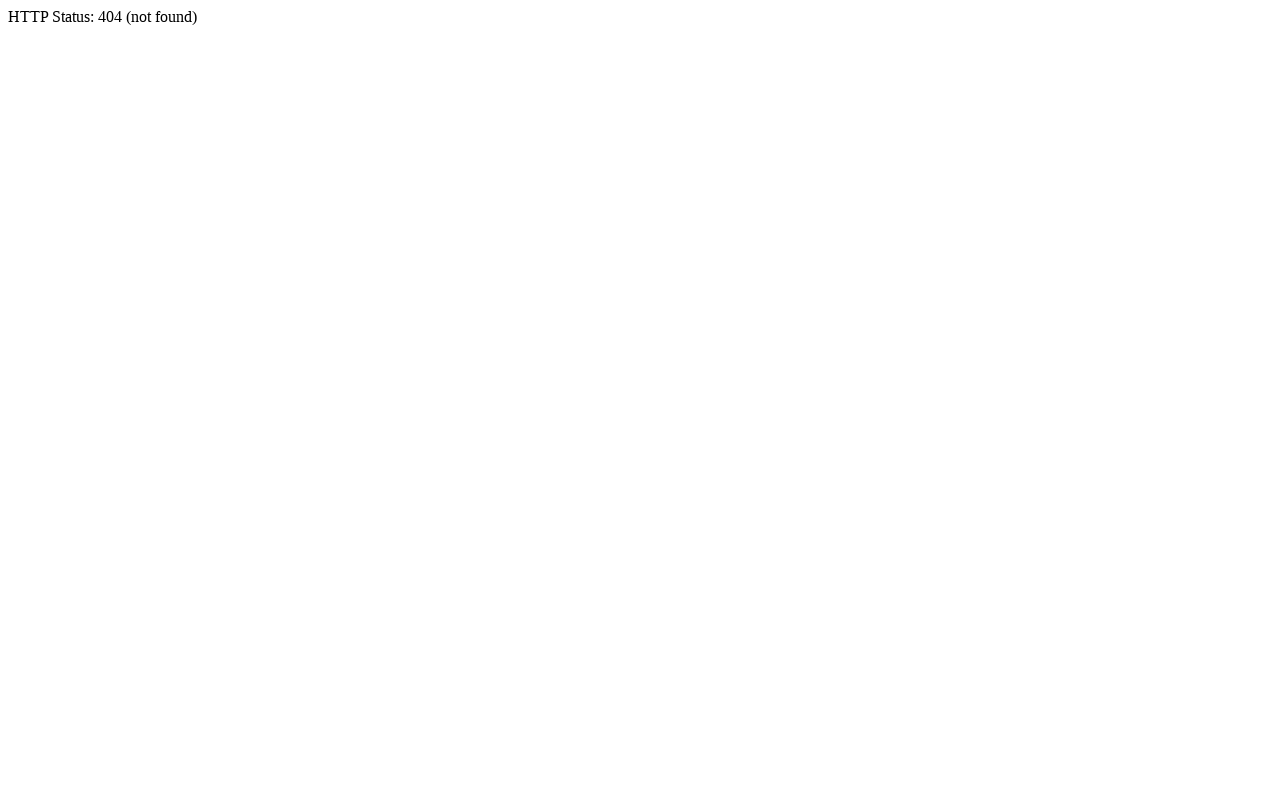

Set viewport to 1440x900
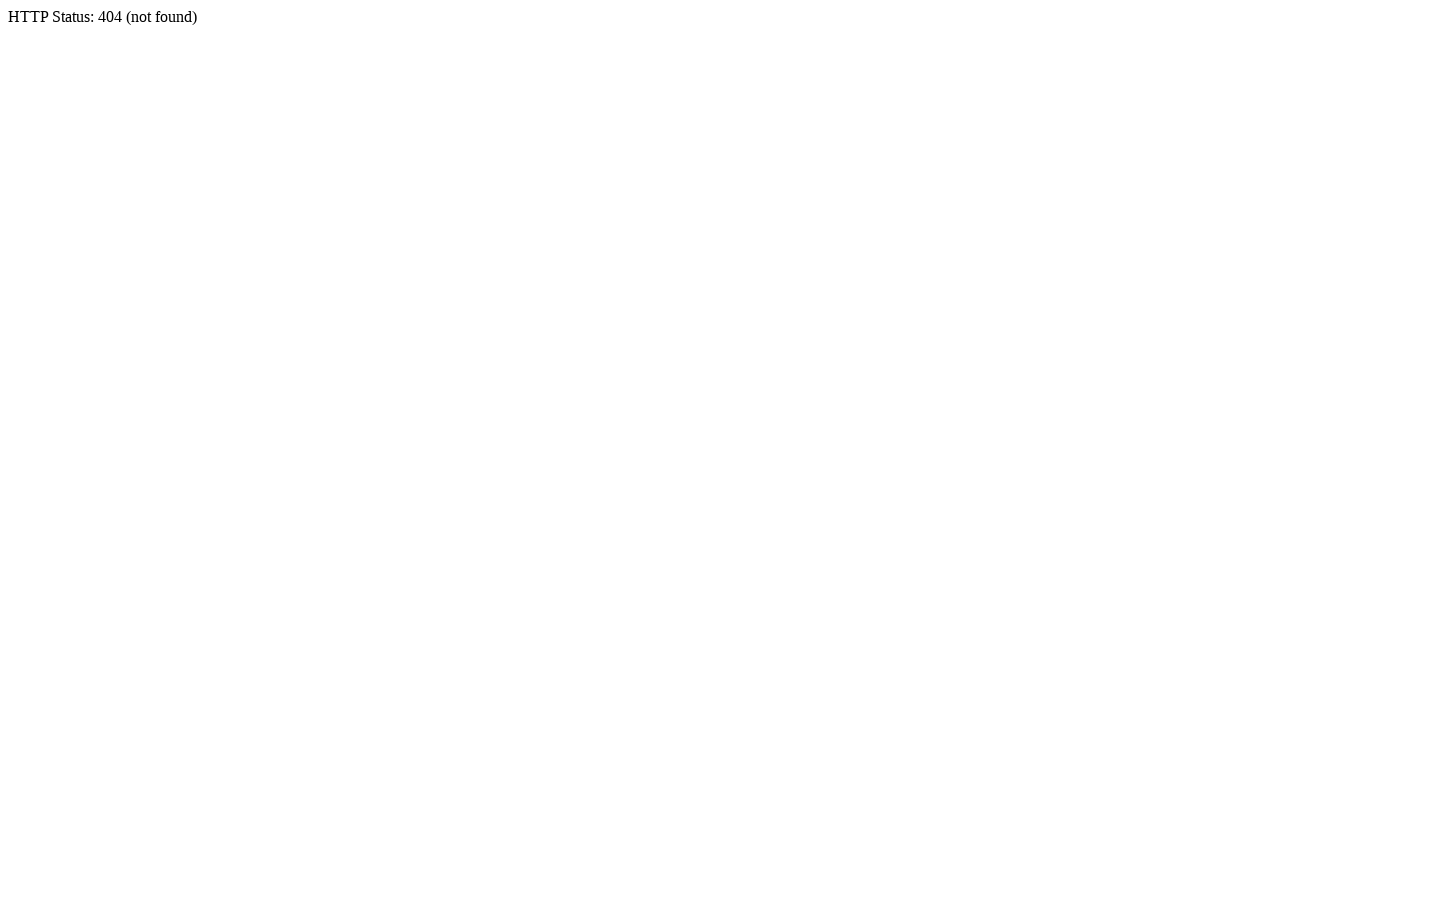

Waited 2 seconds for viewport 1440x900 to render
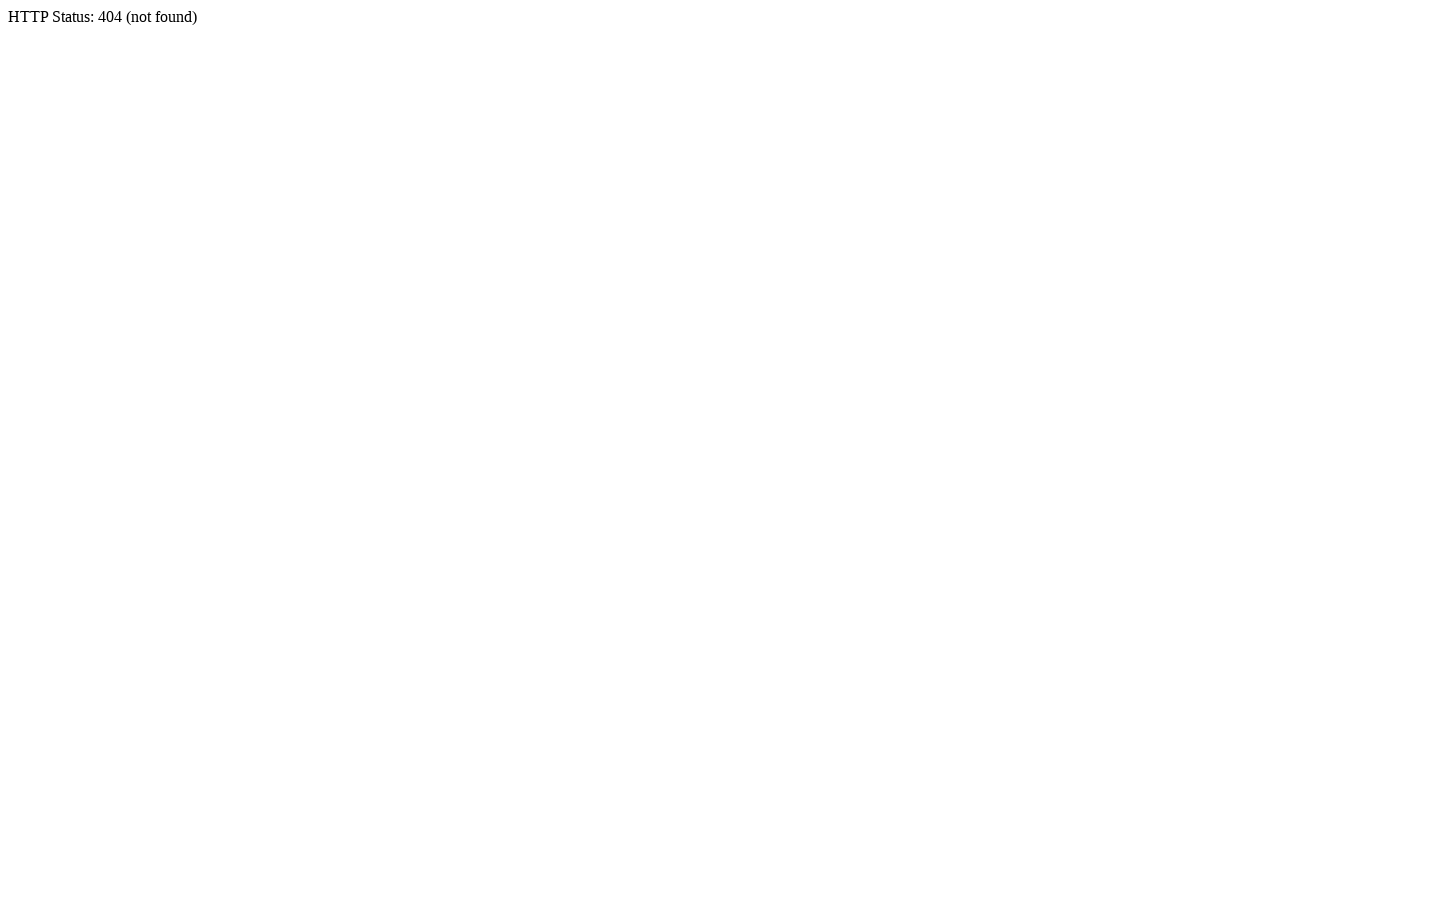

Verified viewport dimensions are 1440x900
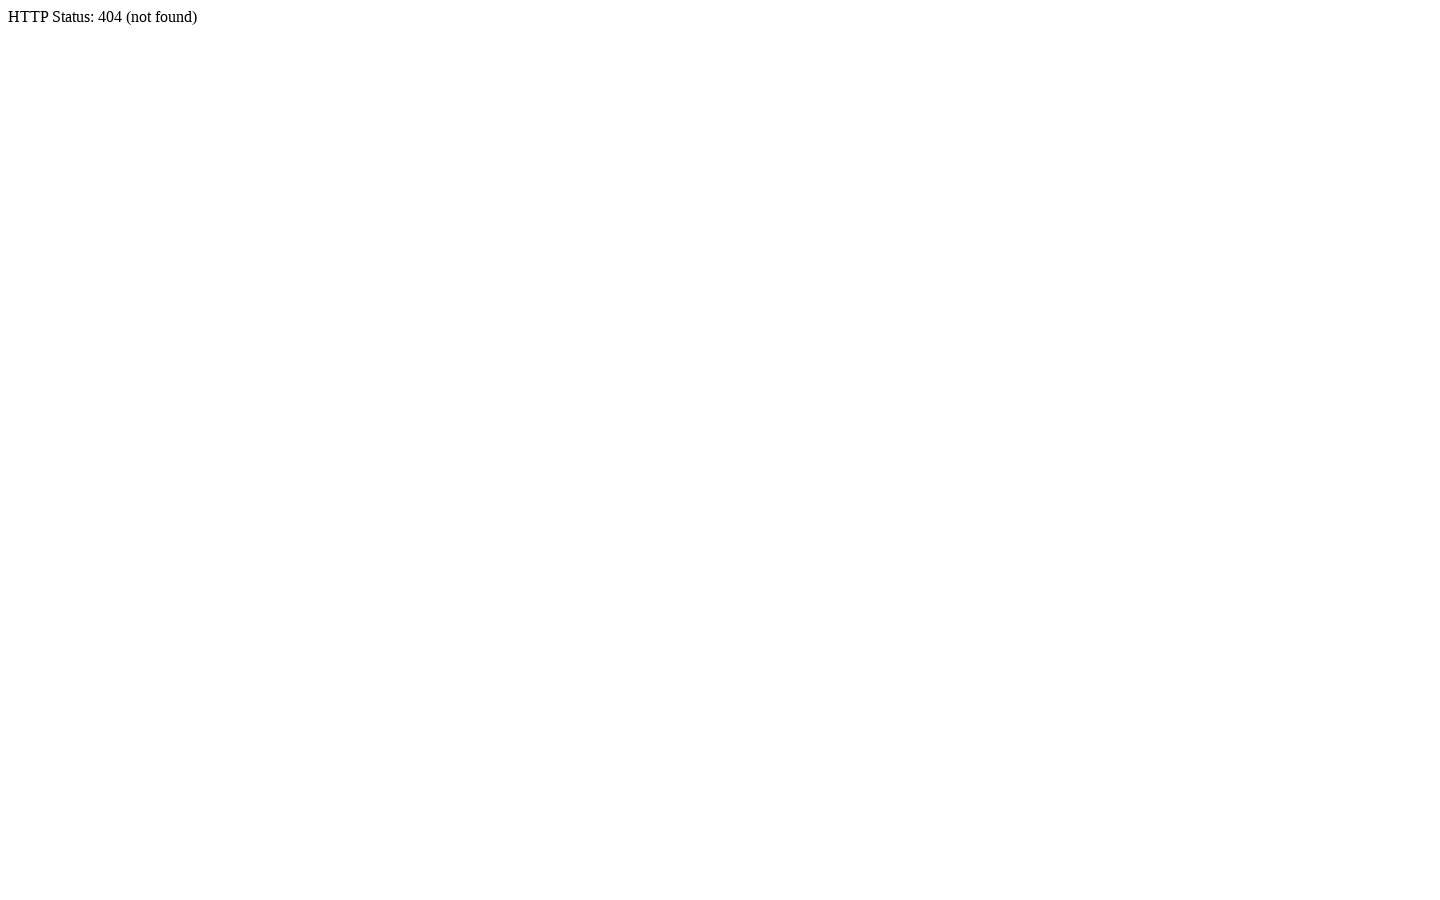

Set viewport to 1280x1024
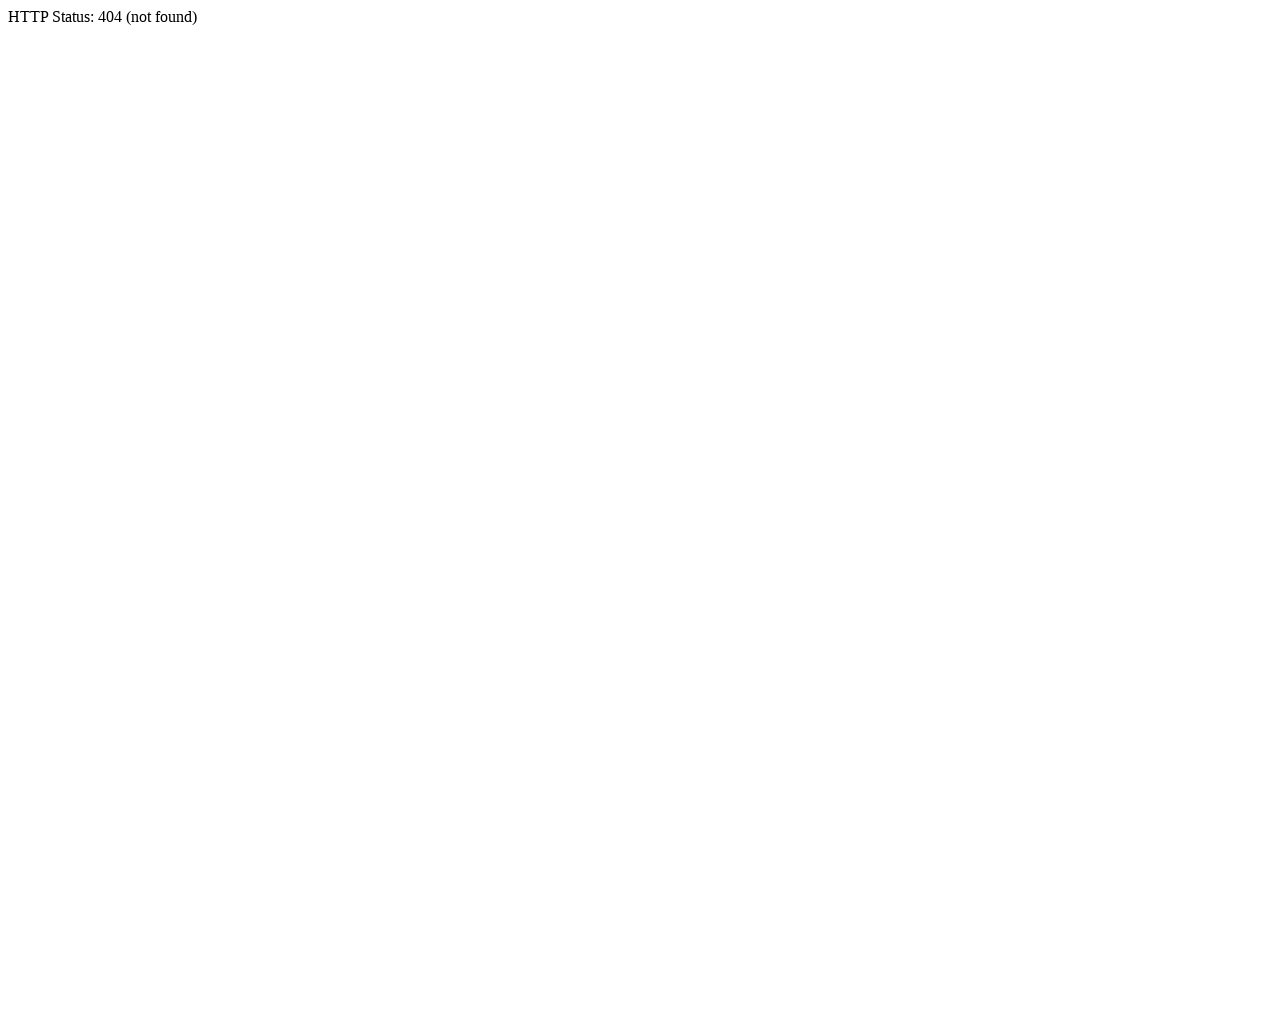

Waited 2 seconds for viewport 1280x1024 to render
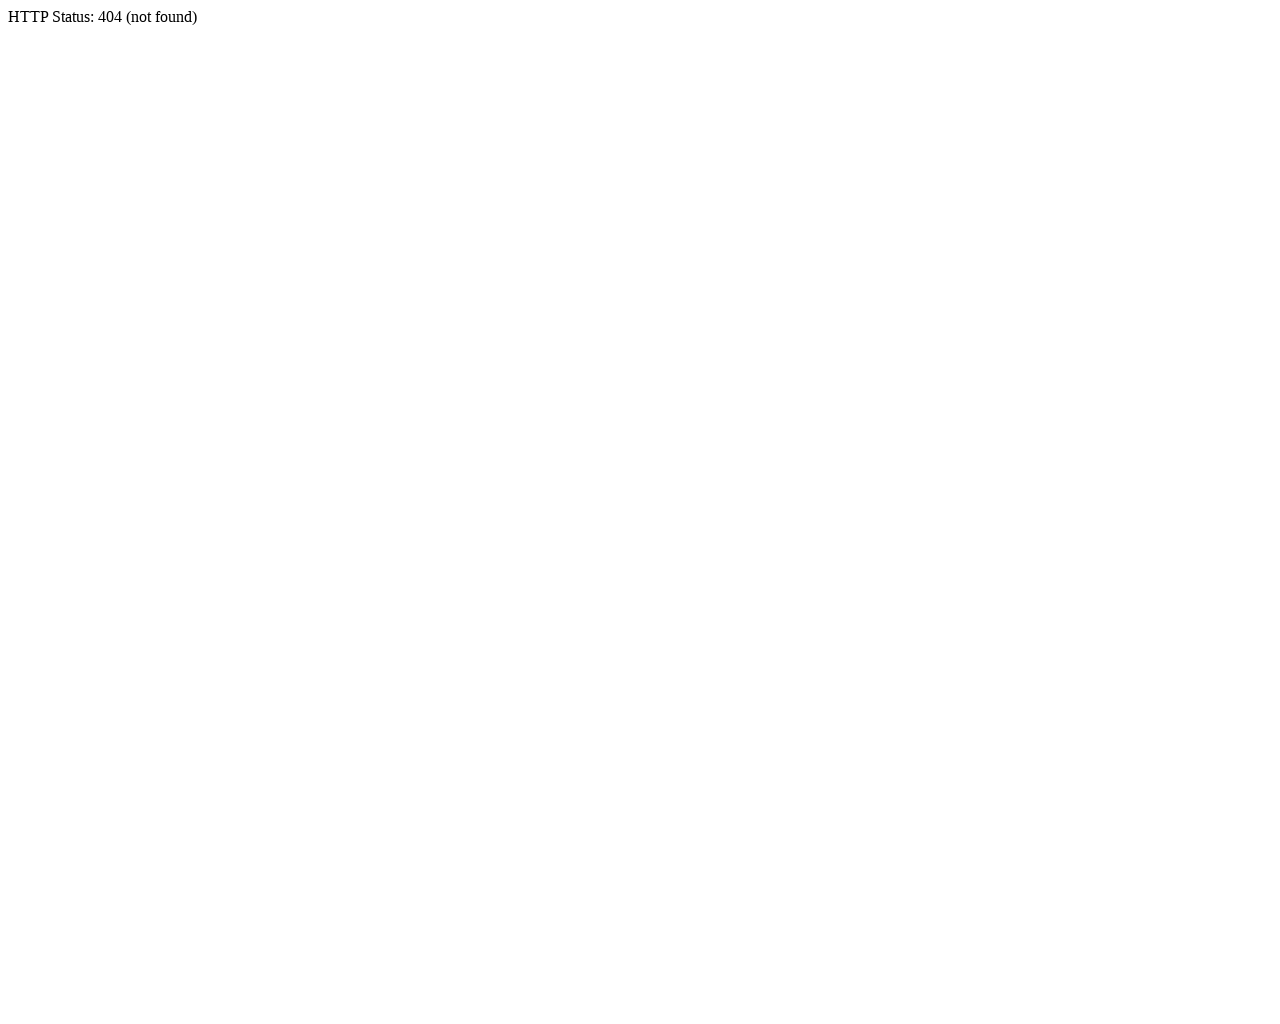

Verified viewport dimensions are 1280x1024
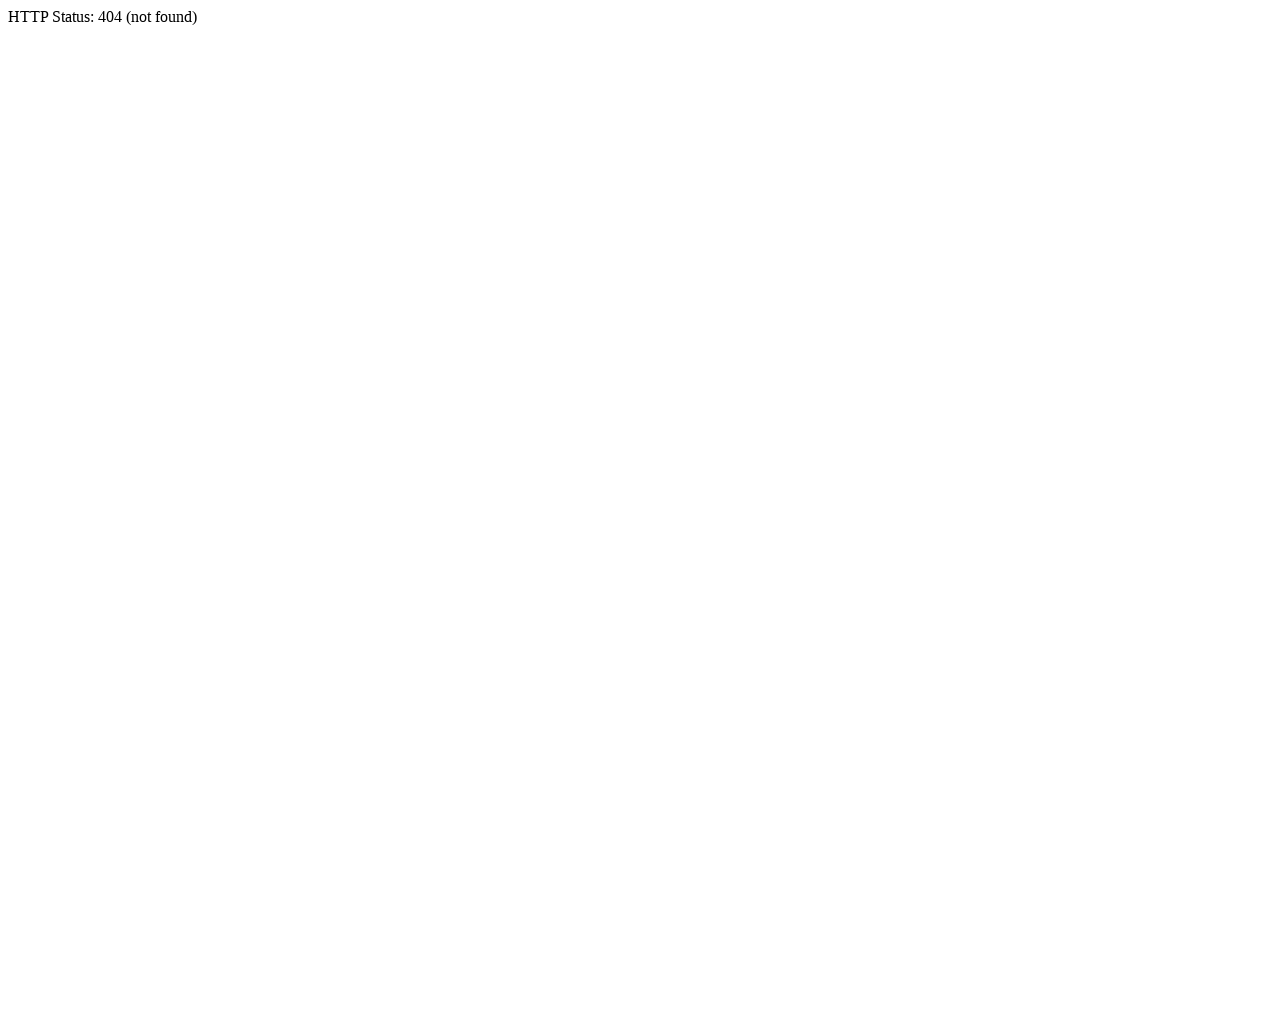

Set viewport to 1600x900
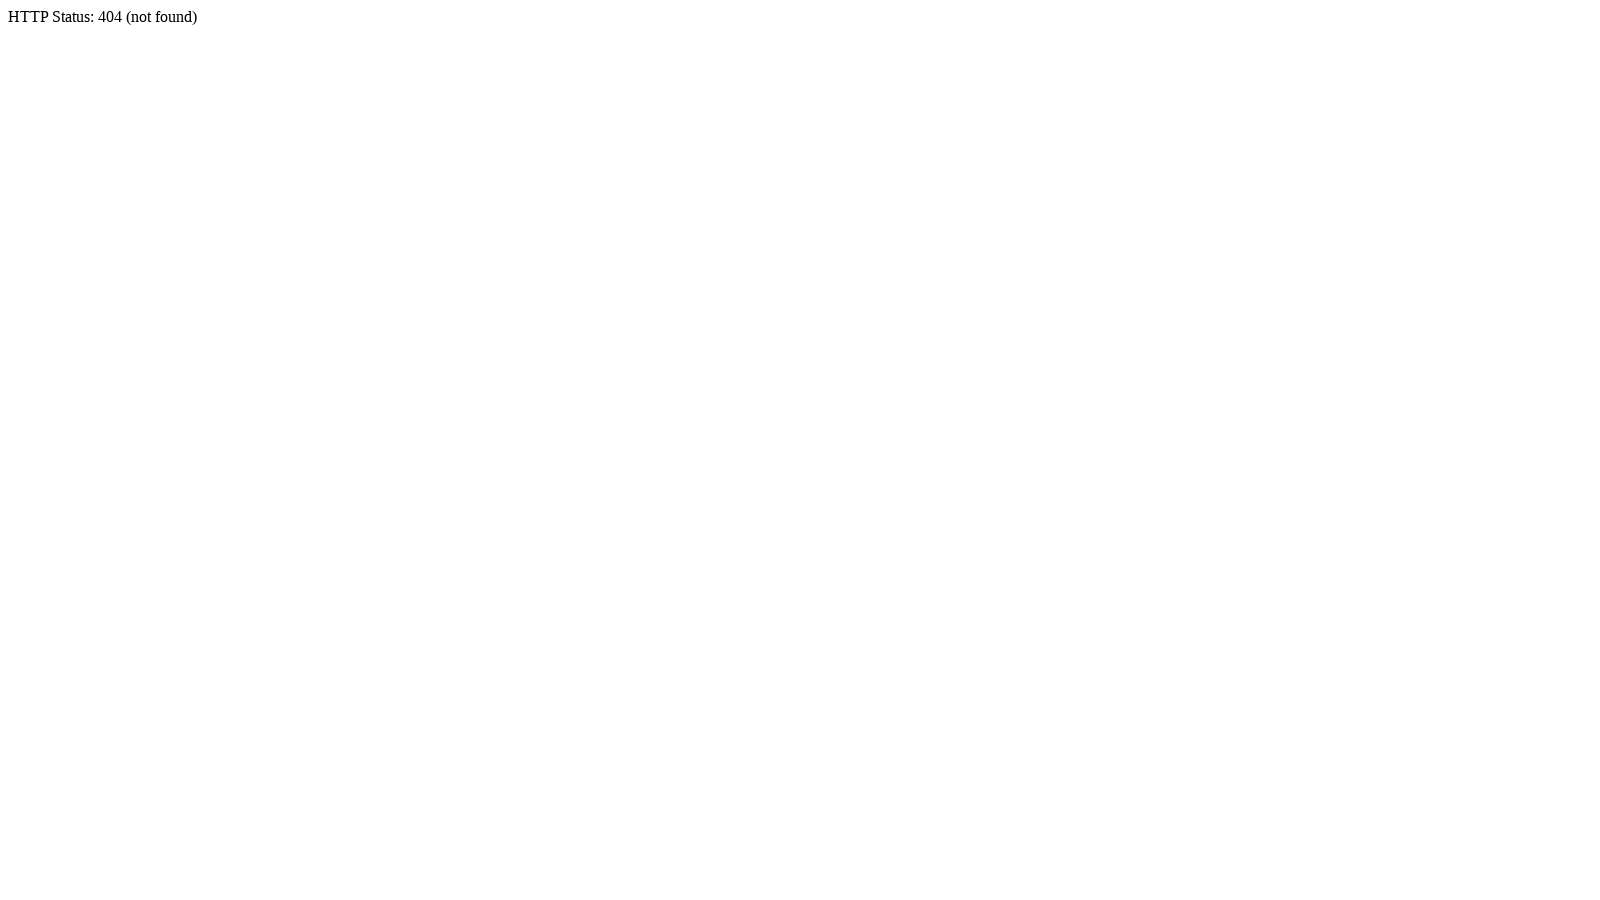

Waited 2 seconds for viewport 1600x900 to render
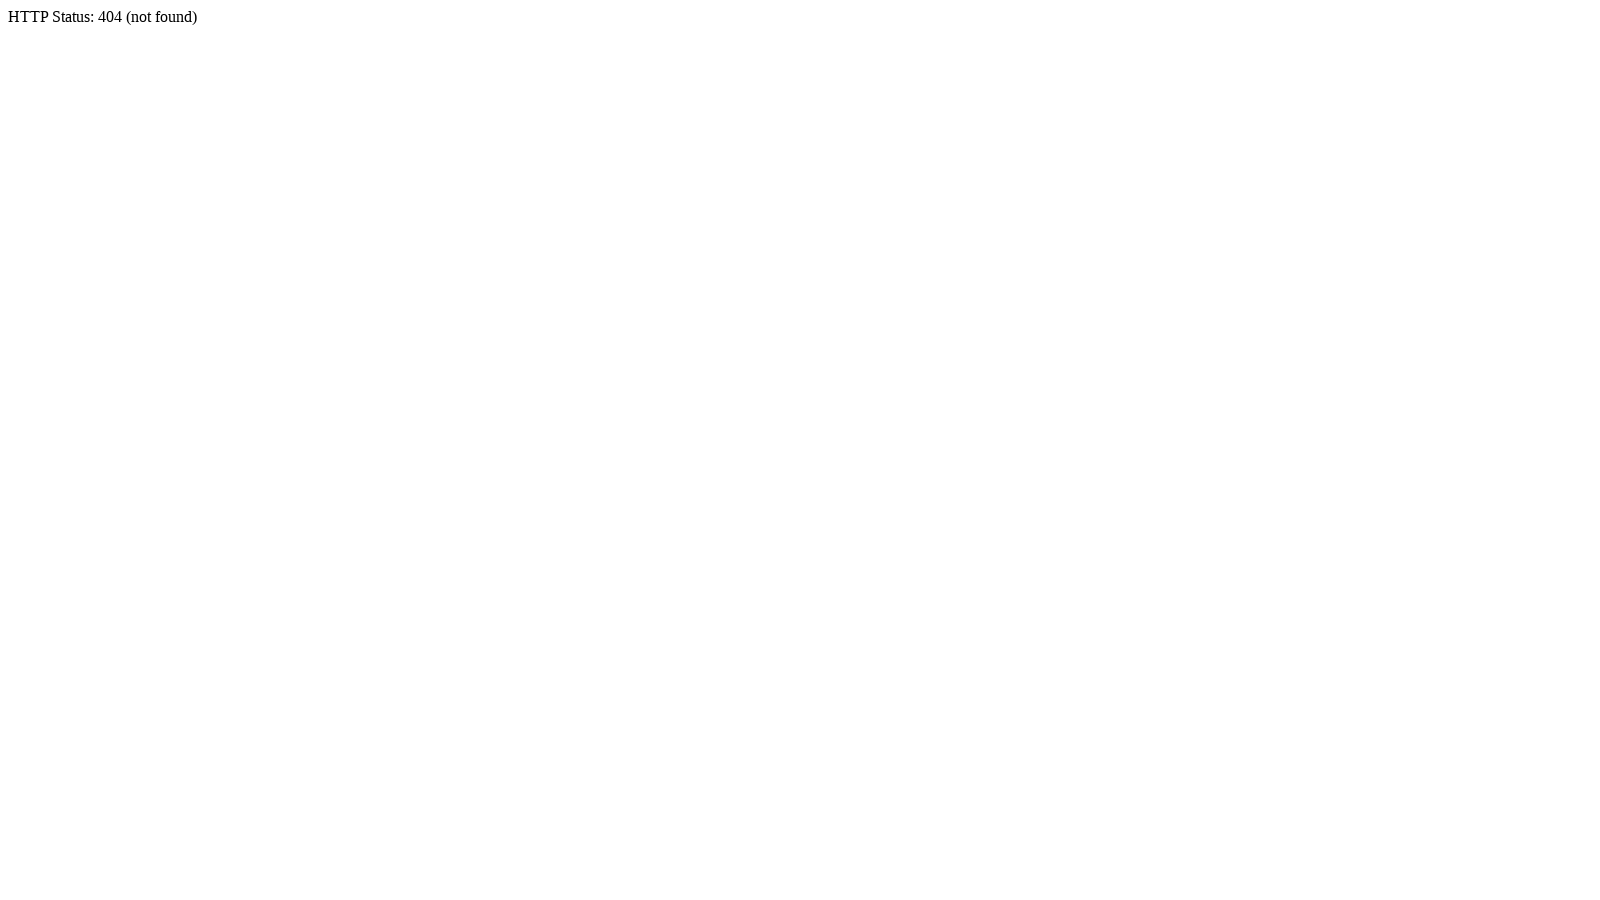

Verified viewport dimensions are 1600x900
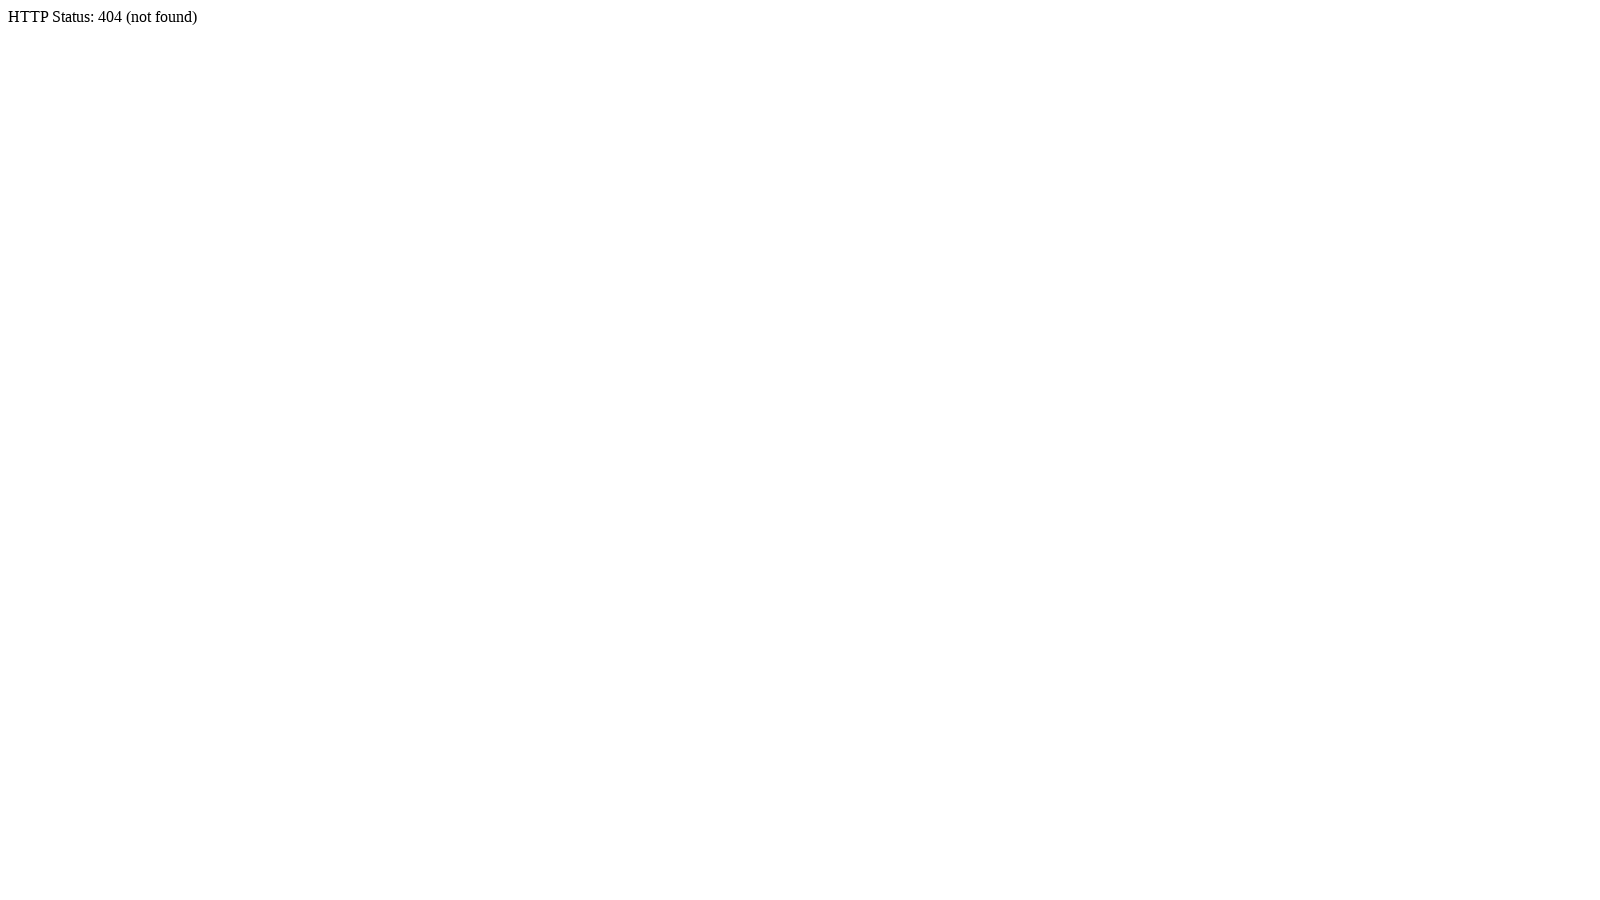

Set viewport to 768x900
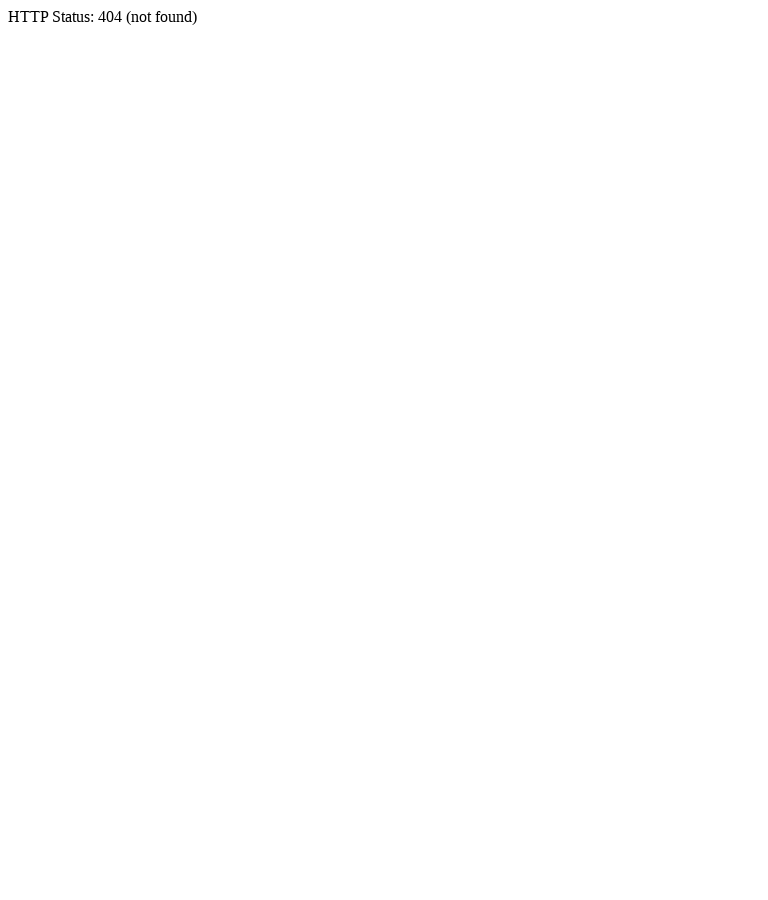

Waited 2 seconds for viewport 768x900 to render
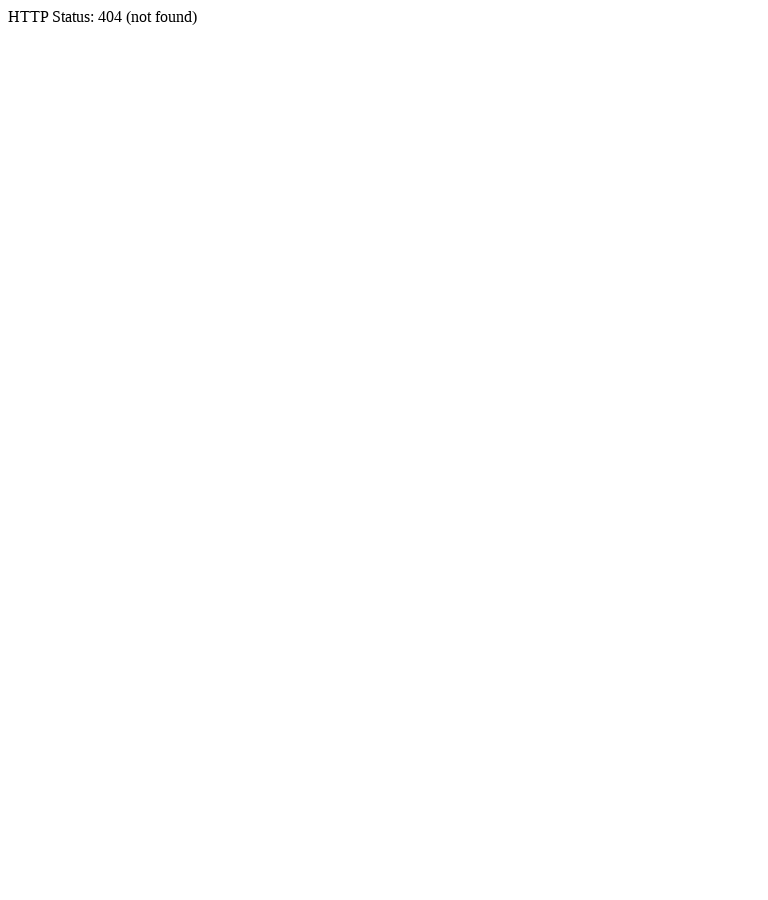

Verified viewport dimensions are 768x900
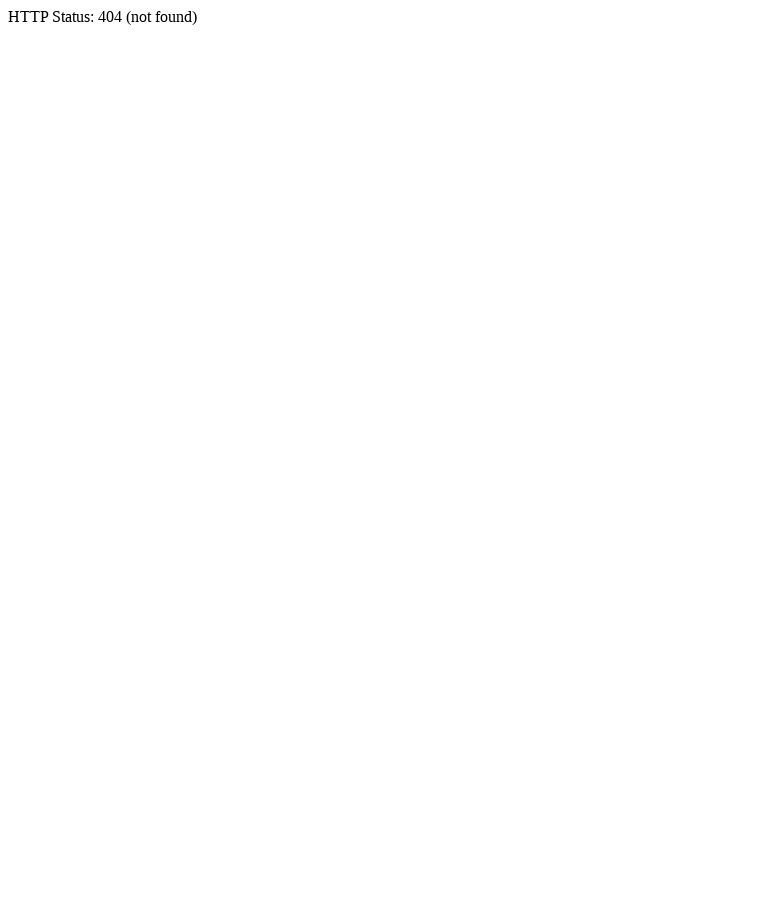

Set viewport to 1936x1056 (maximized)
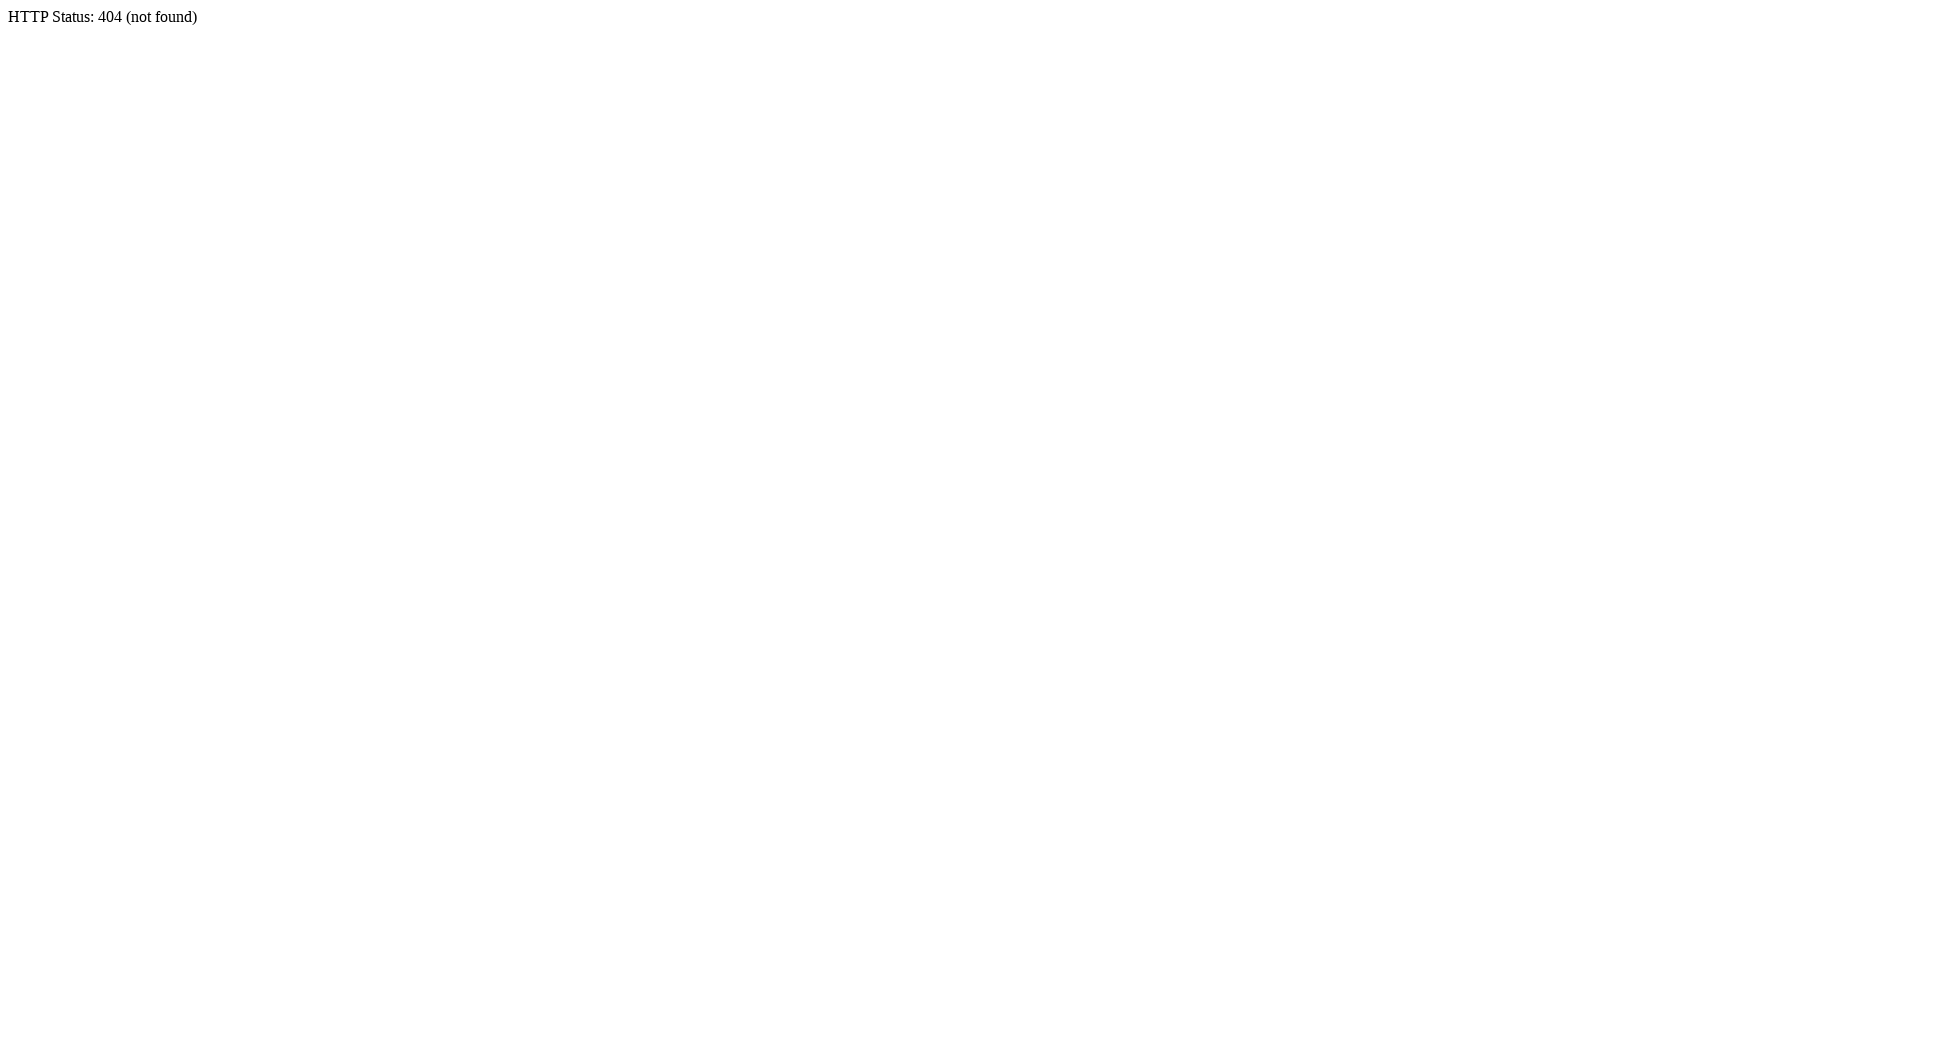

Waited 2 seconds for maximized viewport to render
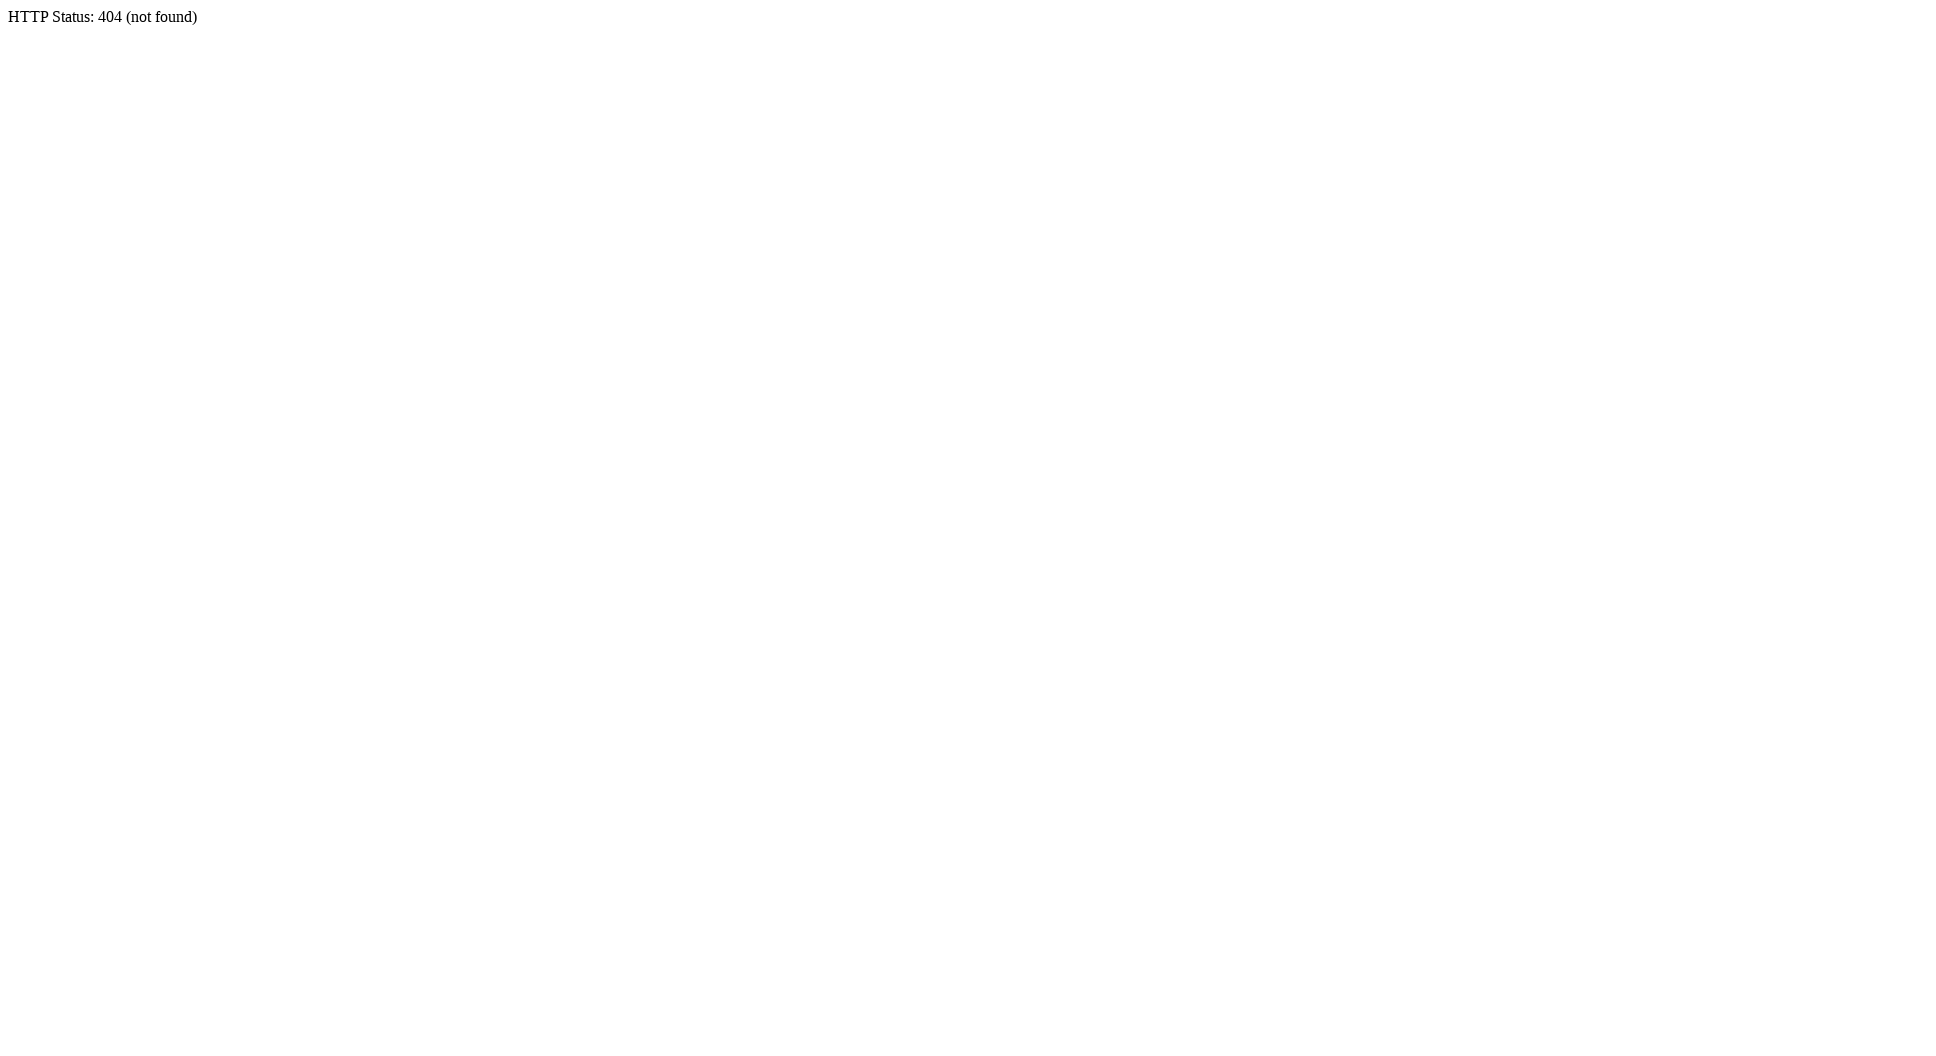

Verified maximized viewport dimensions are 1936x1056
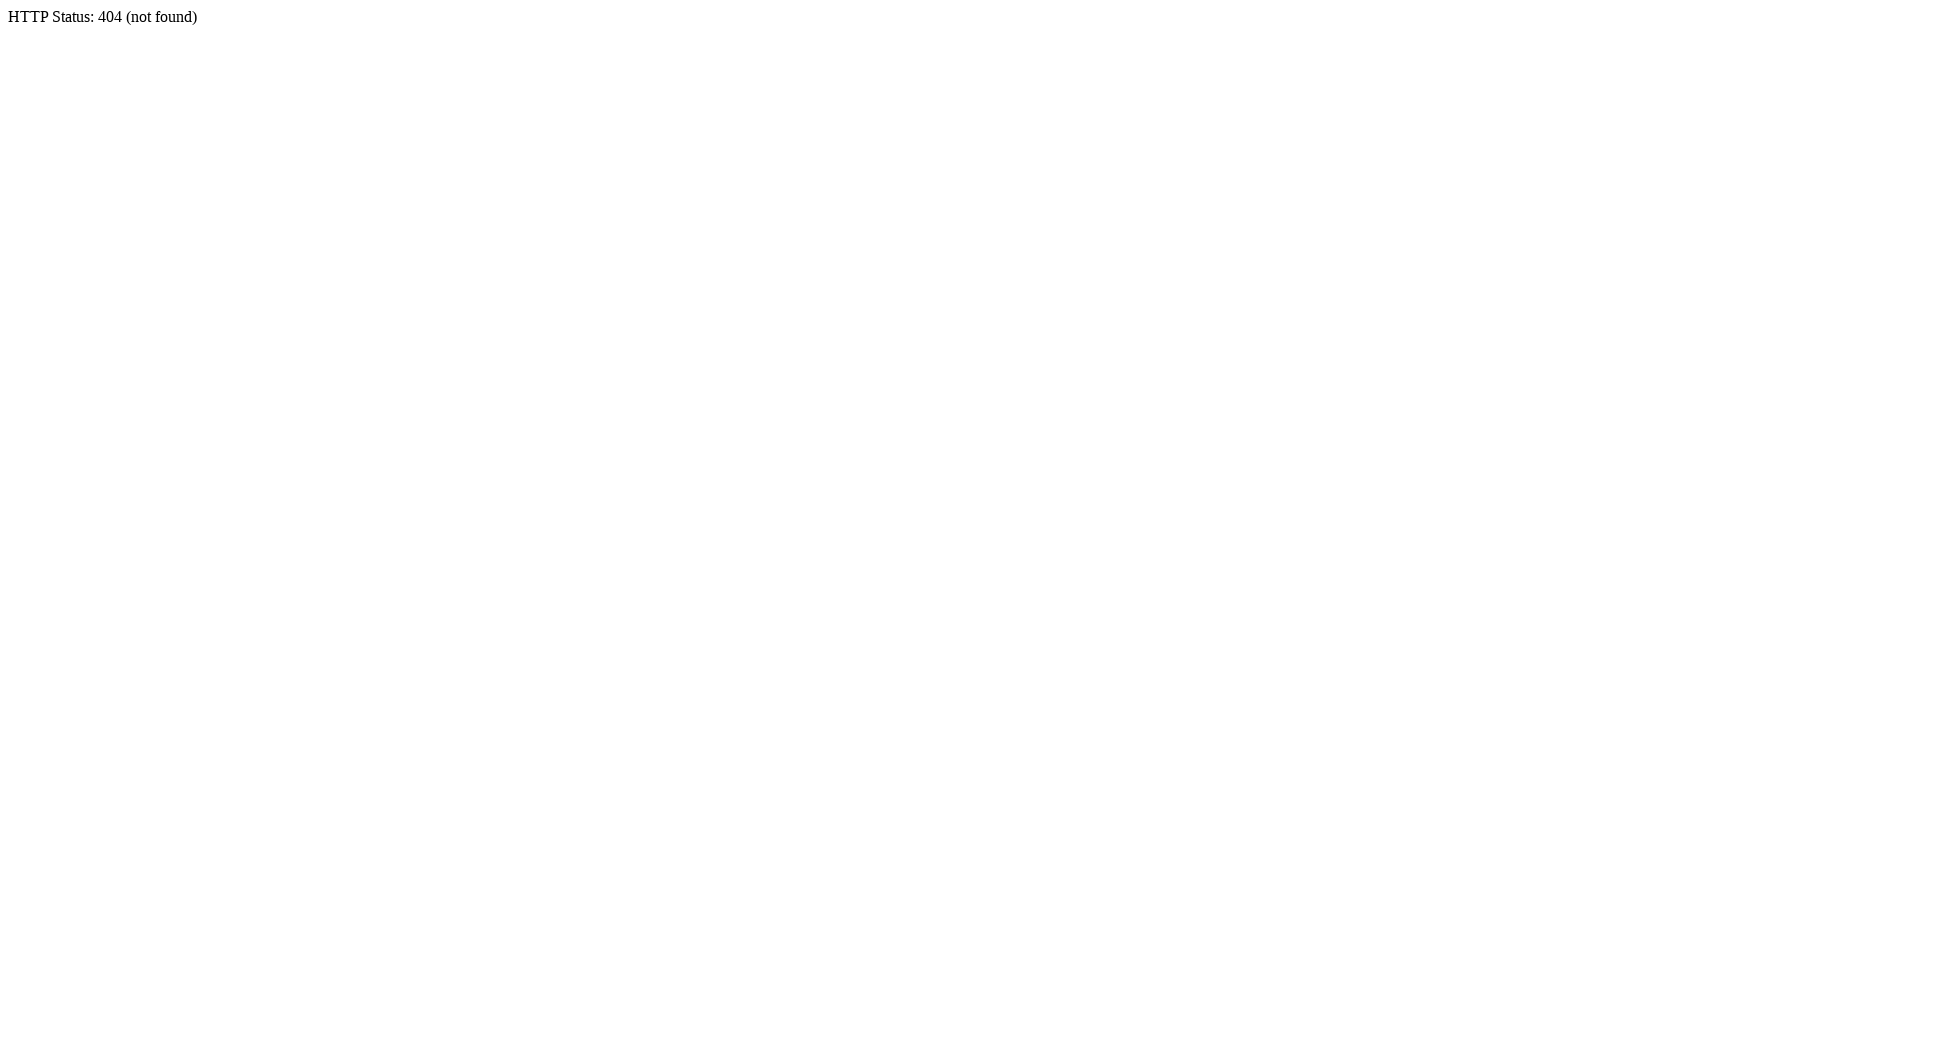

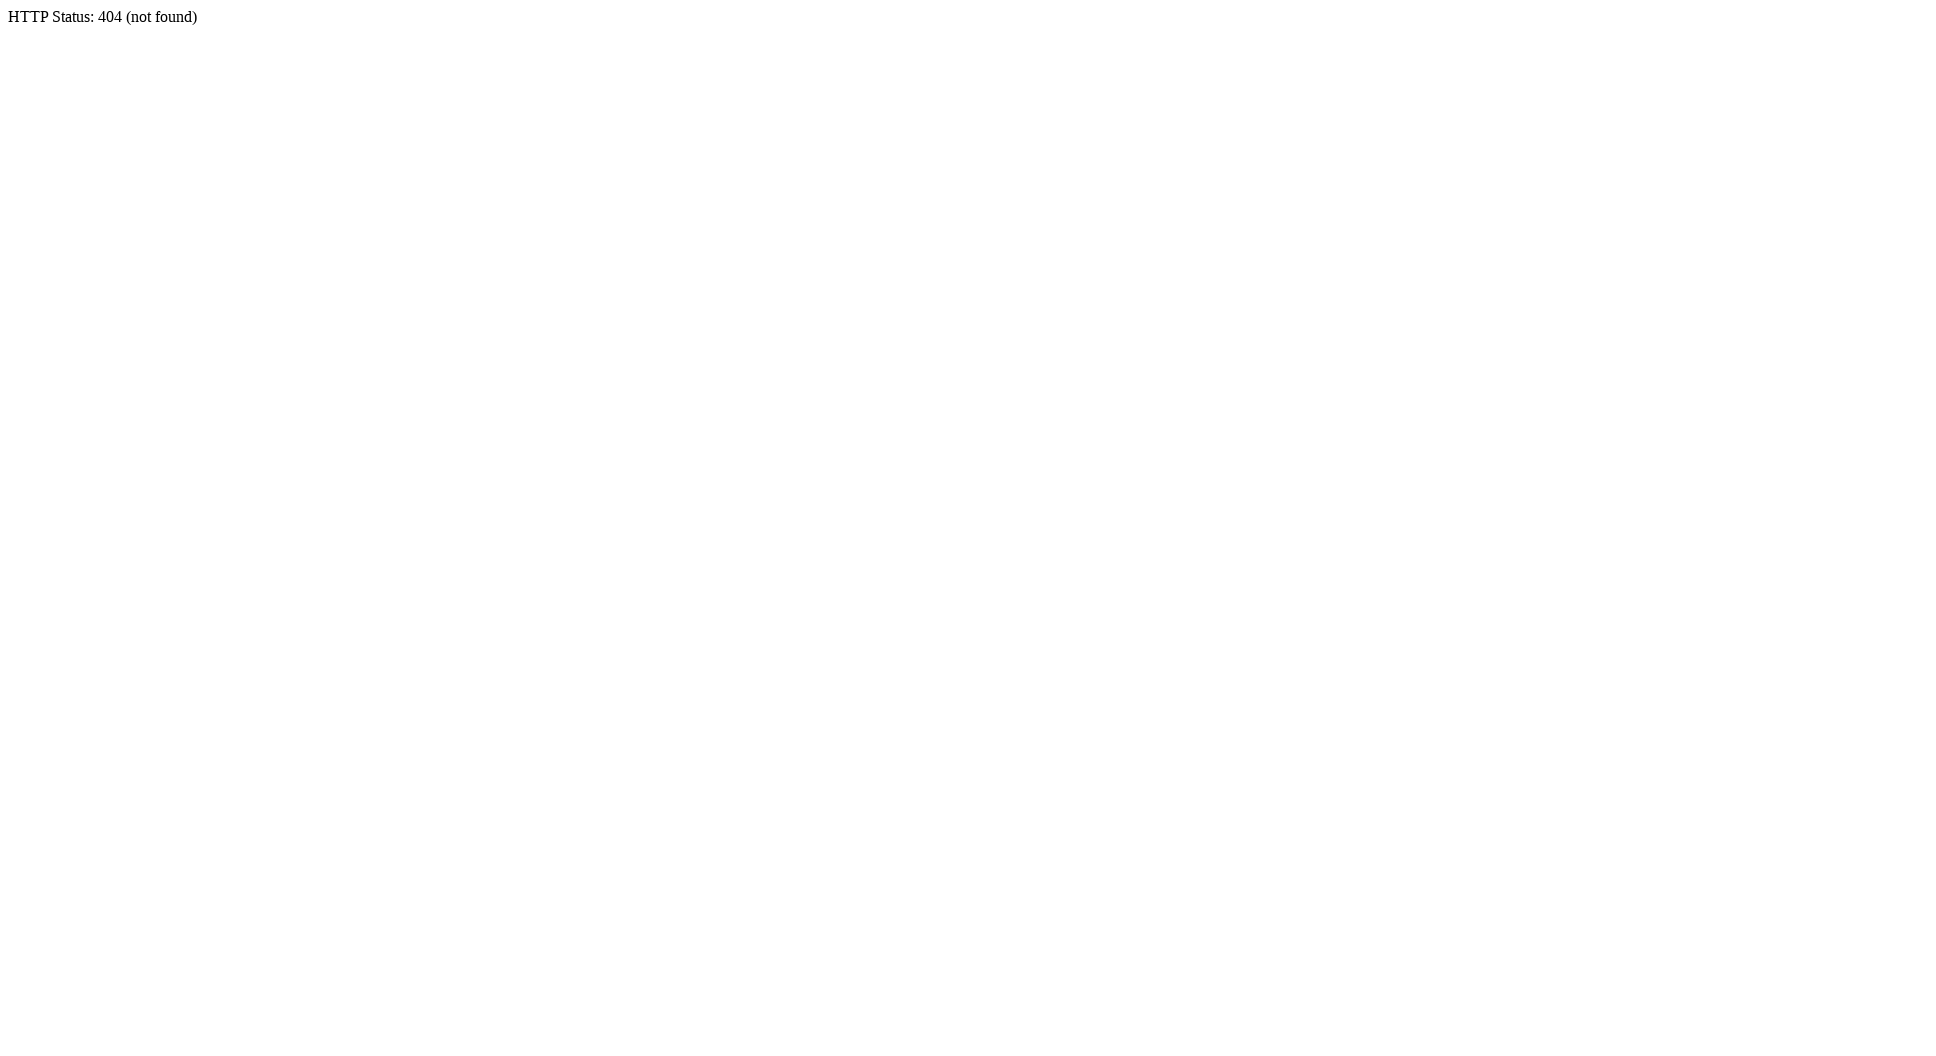